Tests adding vegetables to a shopping cart by searching for specific items (Pumpkin and Pista), incrementing quantity to 5, and adding them to cart

Starting URL: https://rahulshettyacademy.com/seleniumPractise/#/

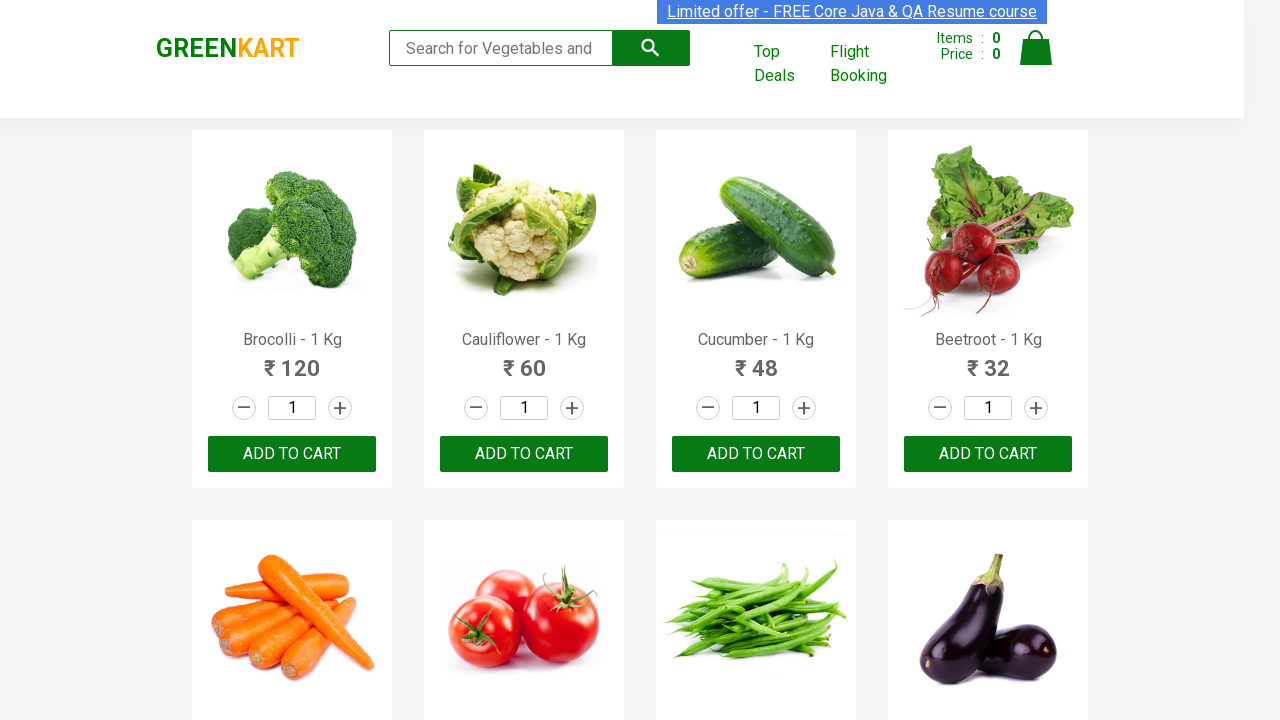

Retrieved all product names from the page
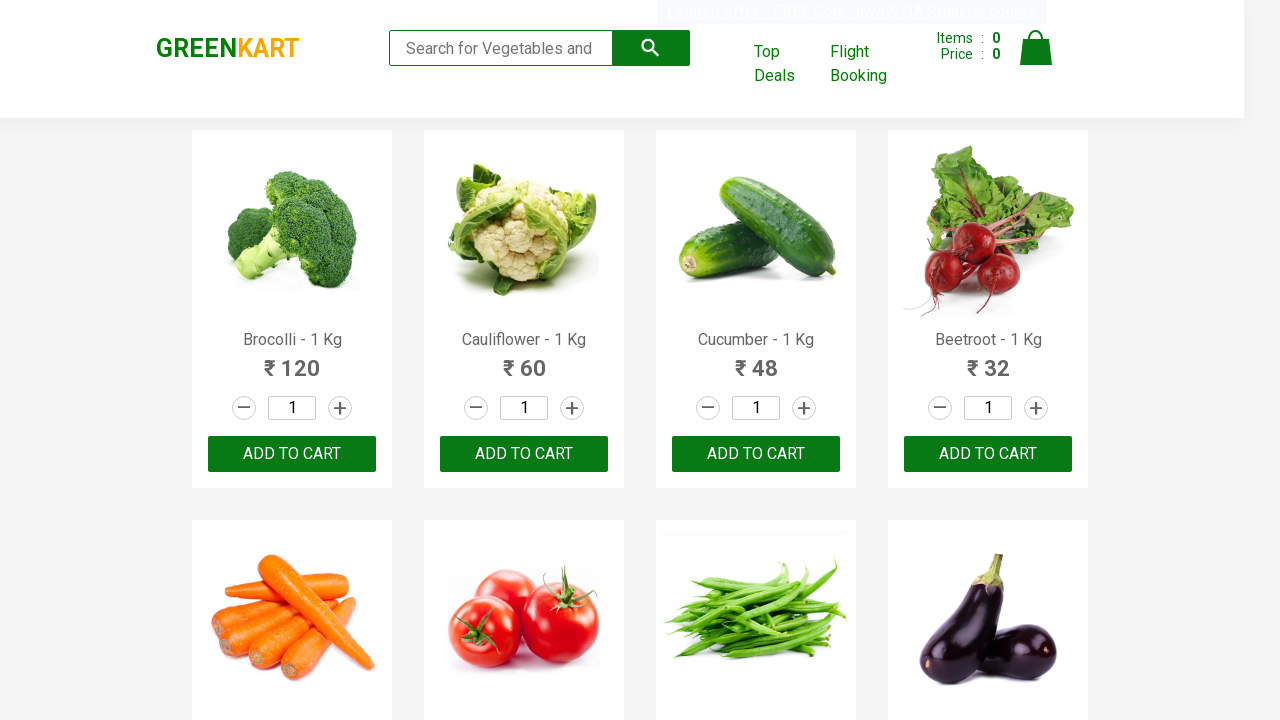

Retrieved product name at index 0: Brocolli - 1 Kg
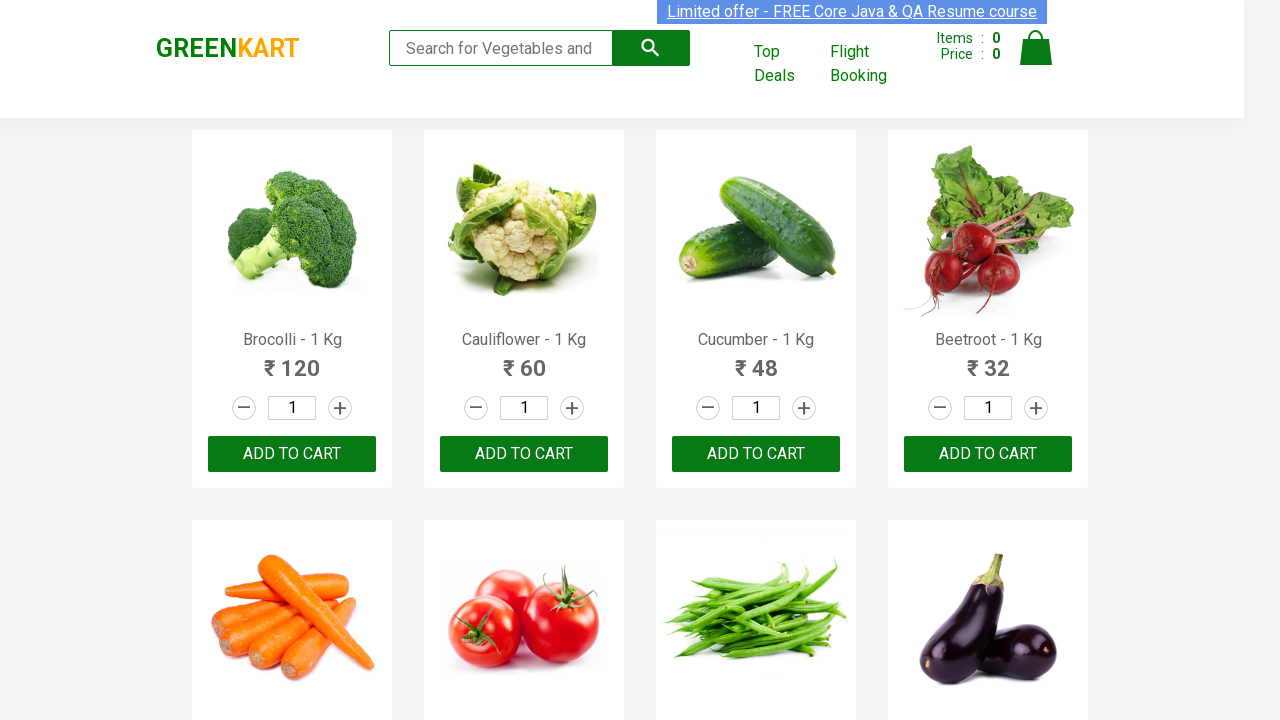

Retrieved product name at index 1: Cauliflower - 1 Kg
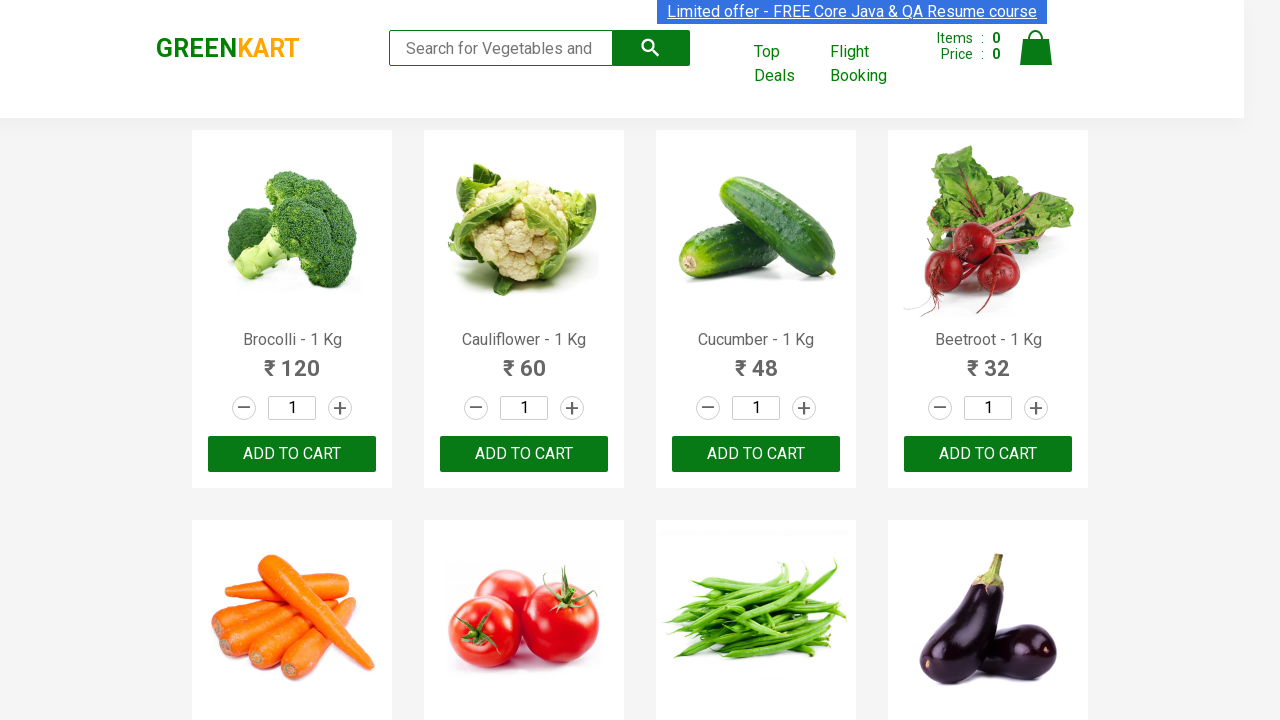

Retrieved product name at index 2: Cucumber - 1 Kg
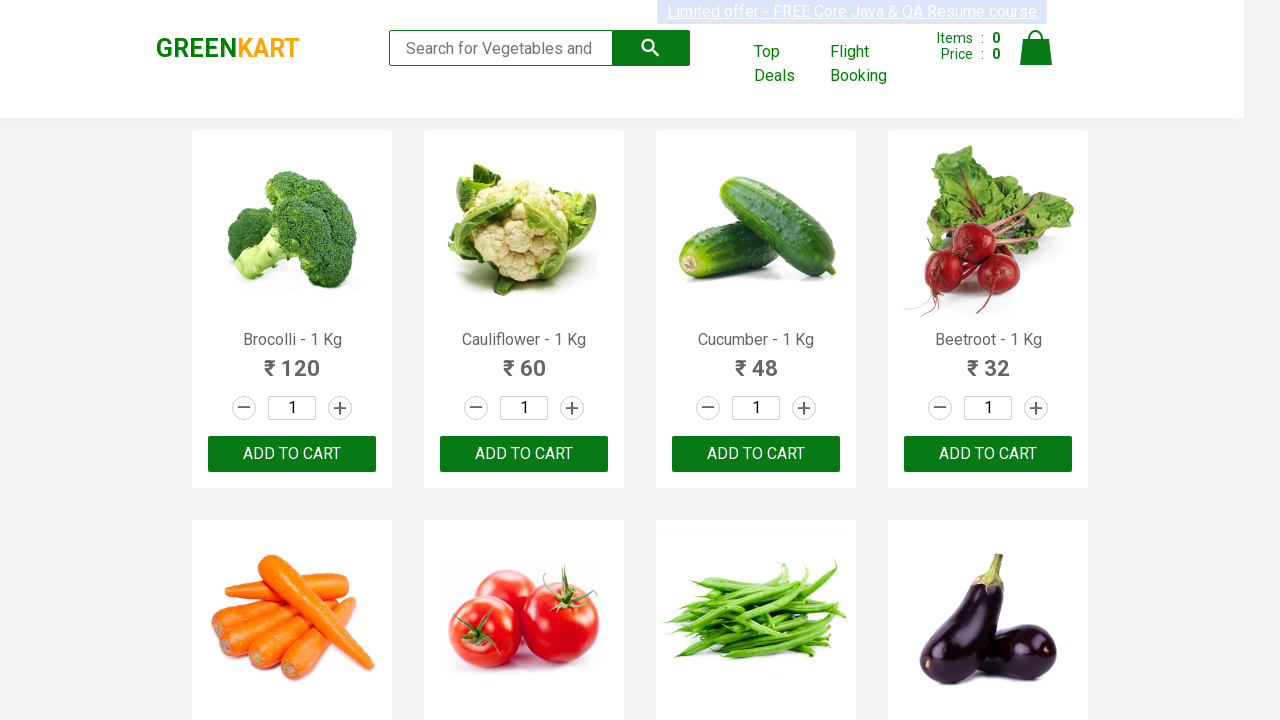

Retrieved product name at index 3: Beetroot - 1 Kg
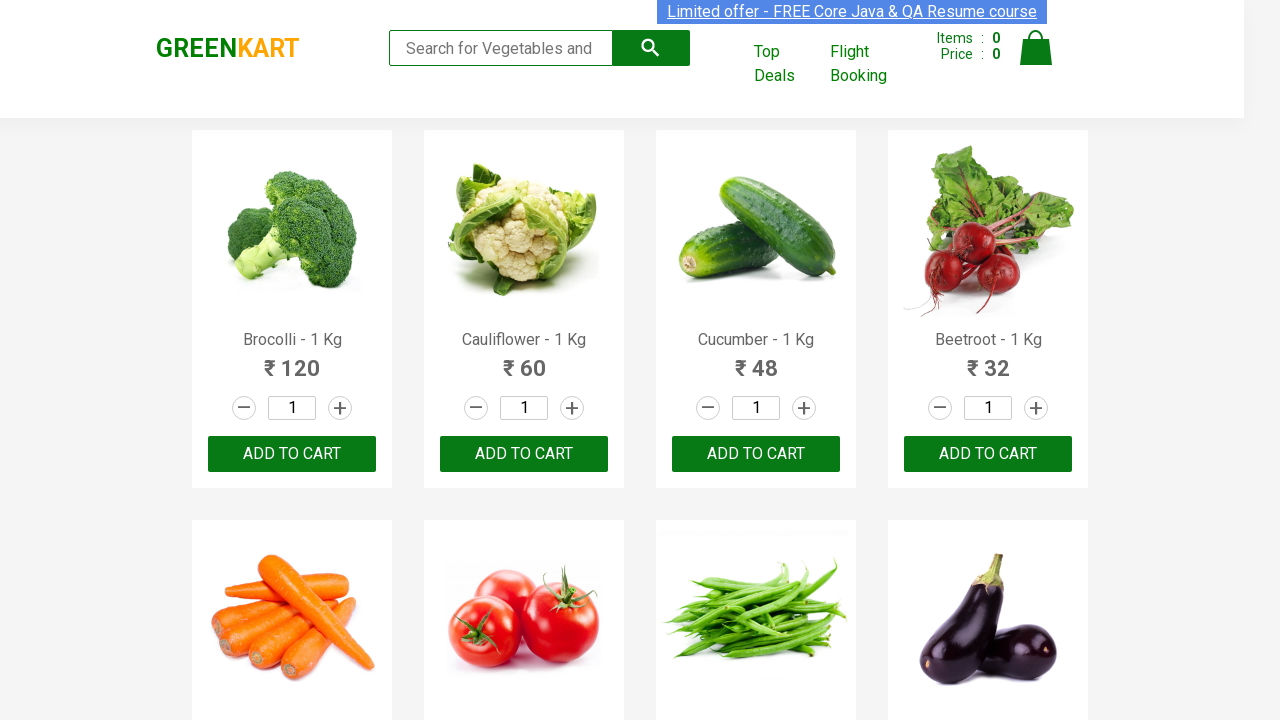

Retrieved product name at index 4: Carrot - 1 Kg
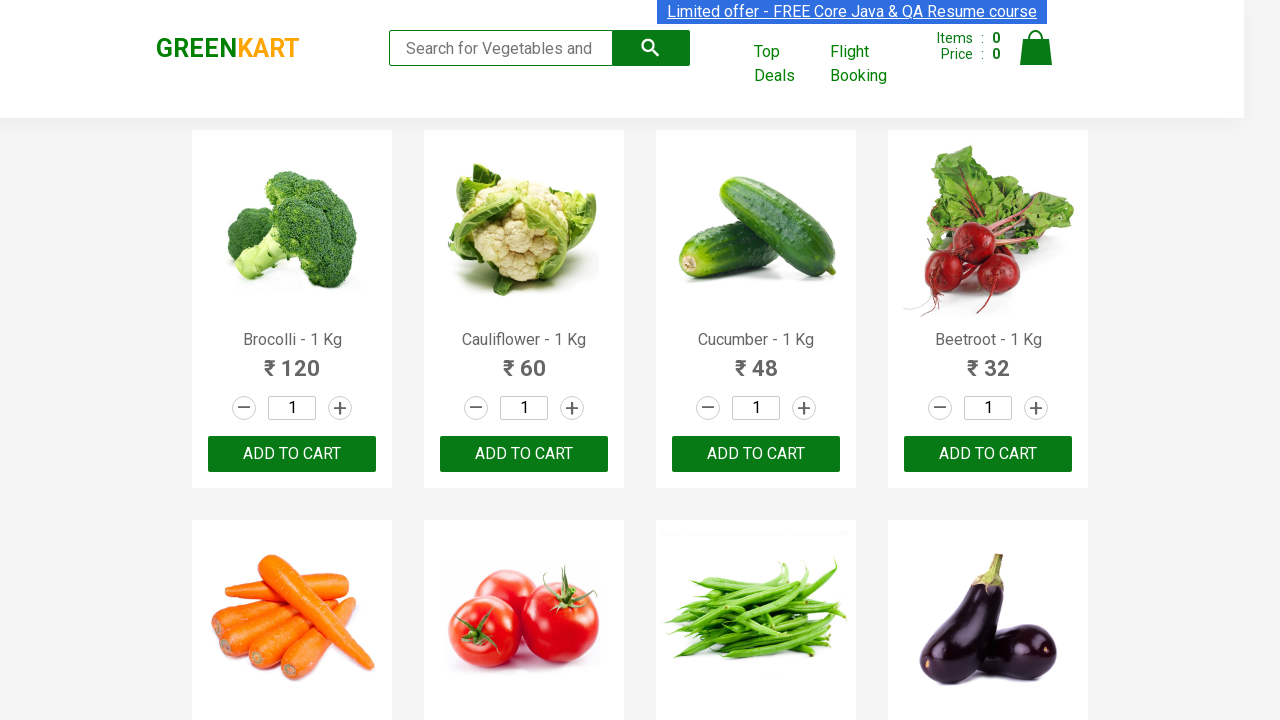

Retrieved product name at index 5: Tomato - 1 Kg
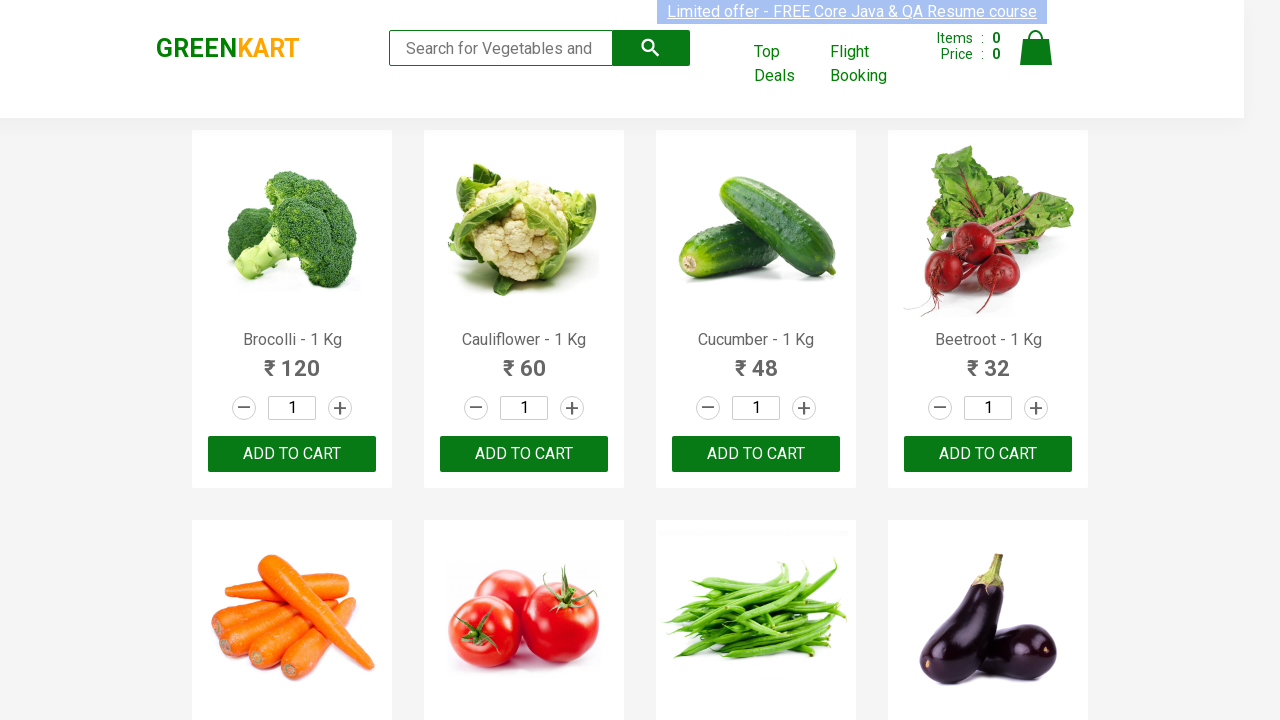

Retrieved product name at index 6: Beans - 1 Kg
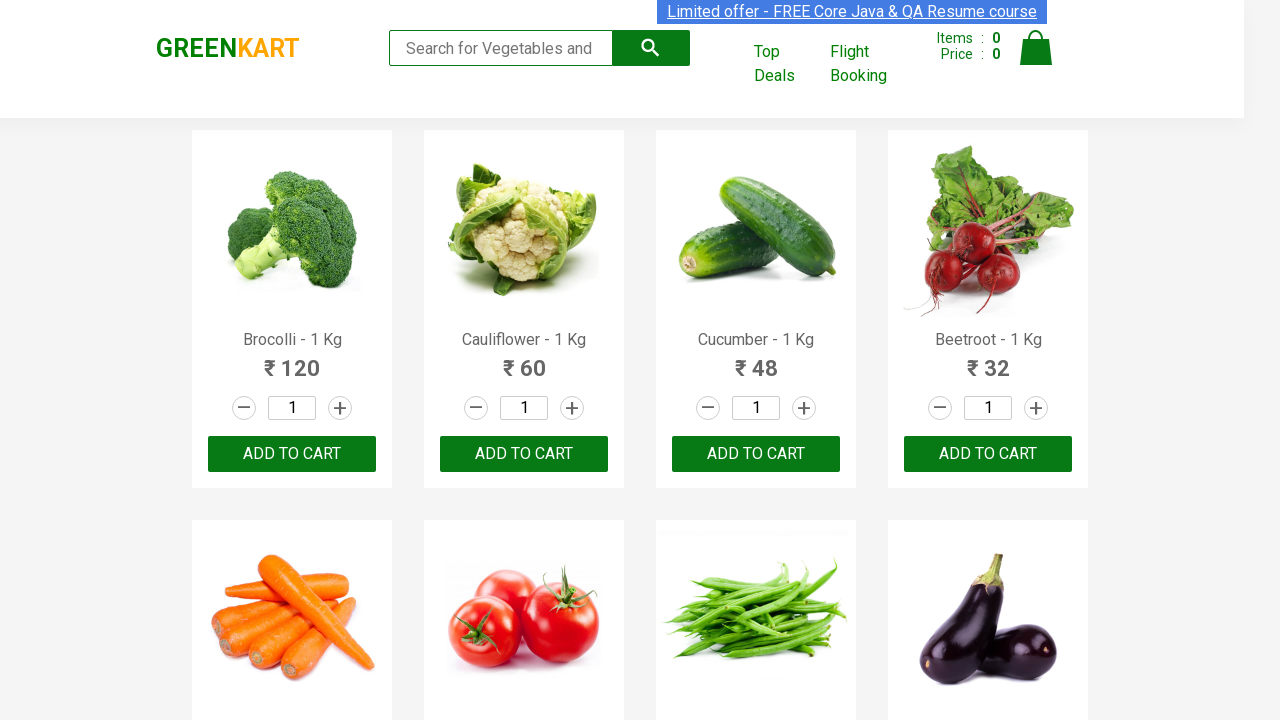

Retrieved product name at index 7: Brinjal - 1 Kg
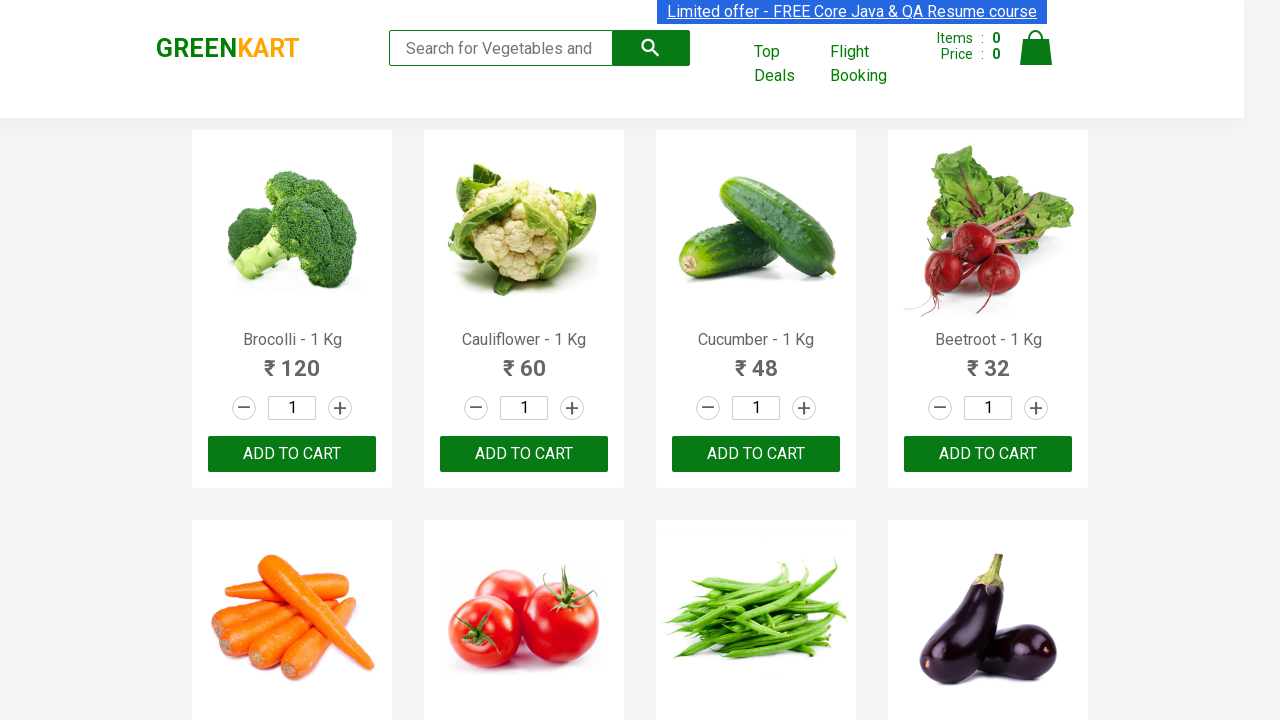

Retrieved product name at index 8: Capsicum
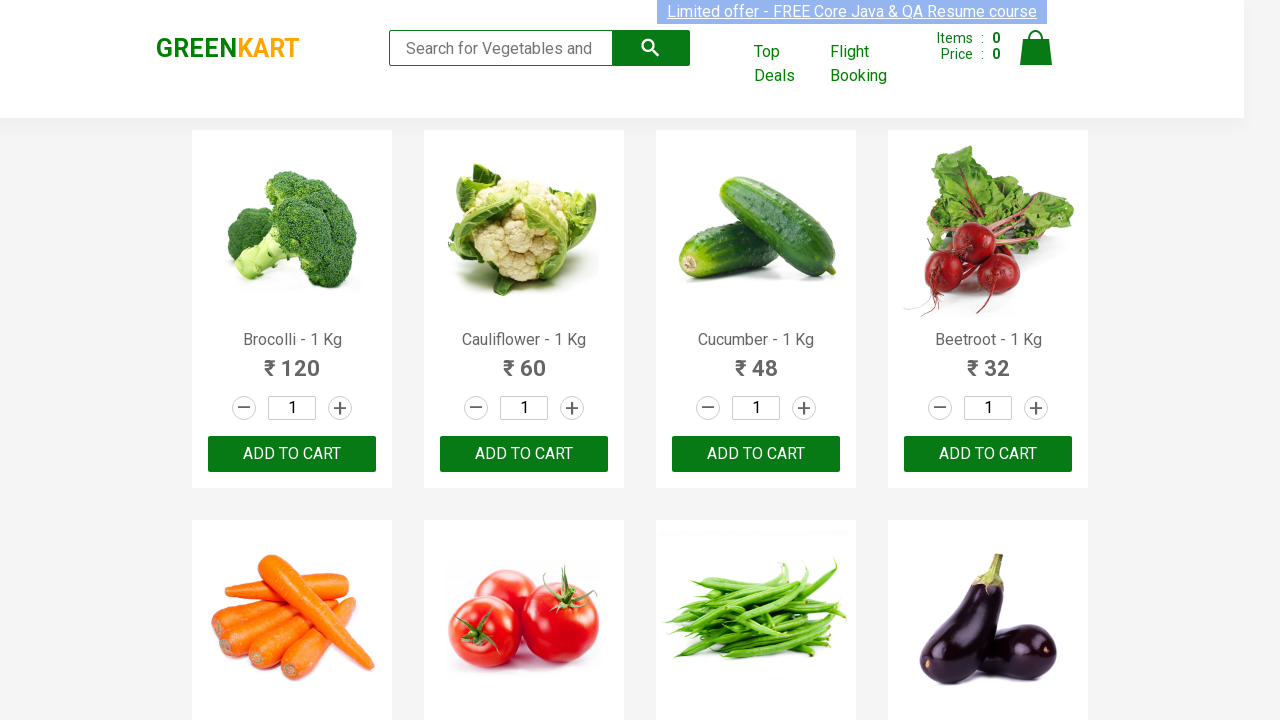

Retrieved product name at index 9: Mushroom - 1 Kg
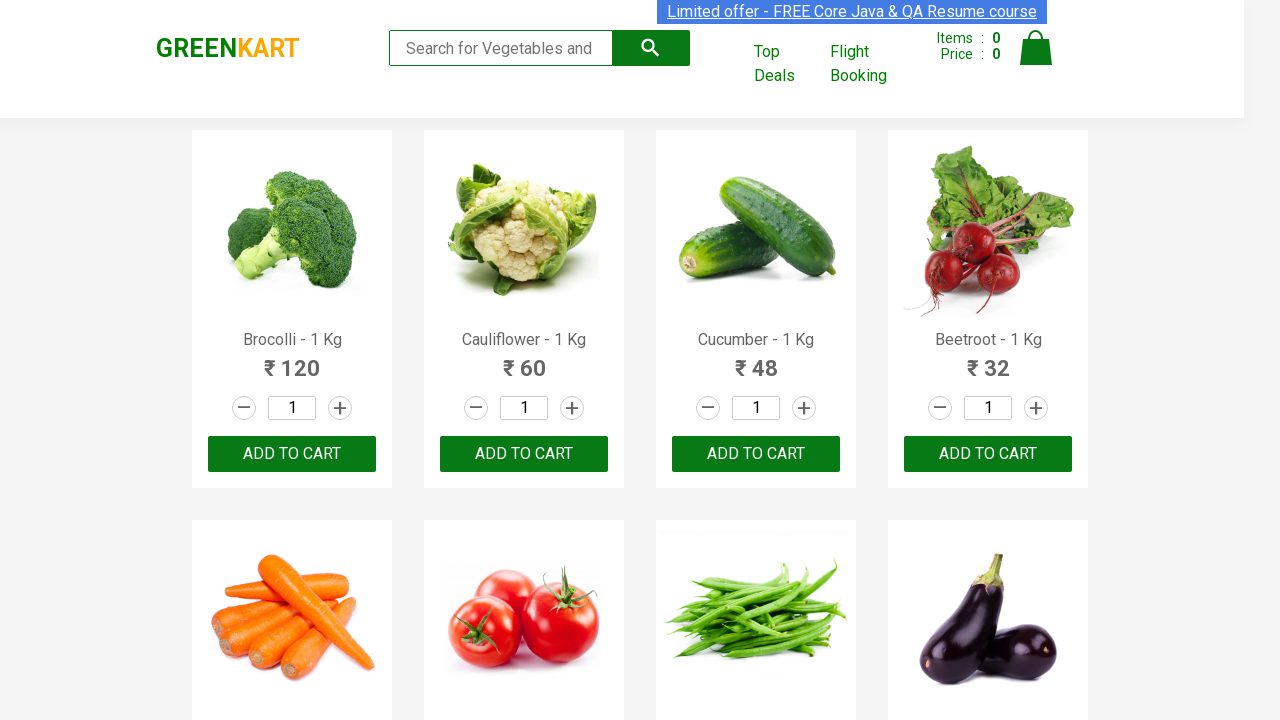

Retrieved product name at index 10: Potato - 1 Kg
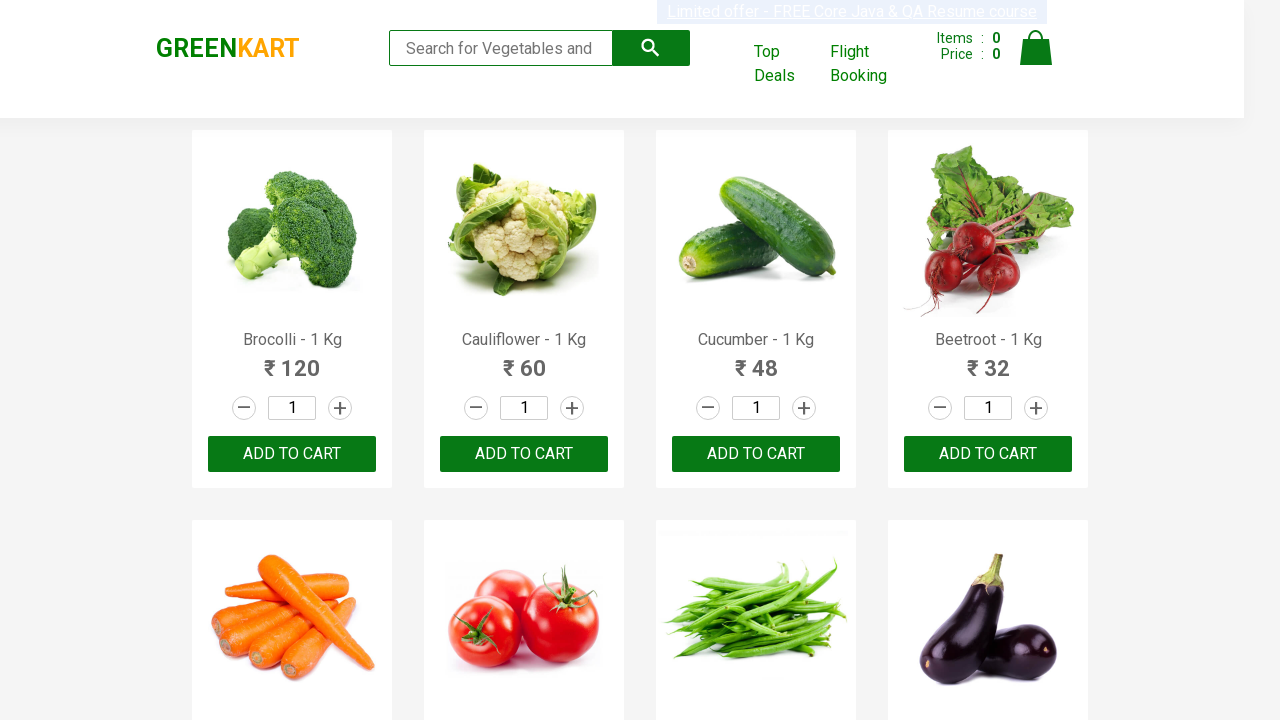

Retrieved product name at index 11: Pumpkin - 1 Kg
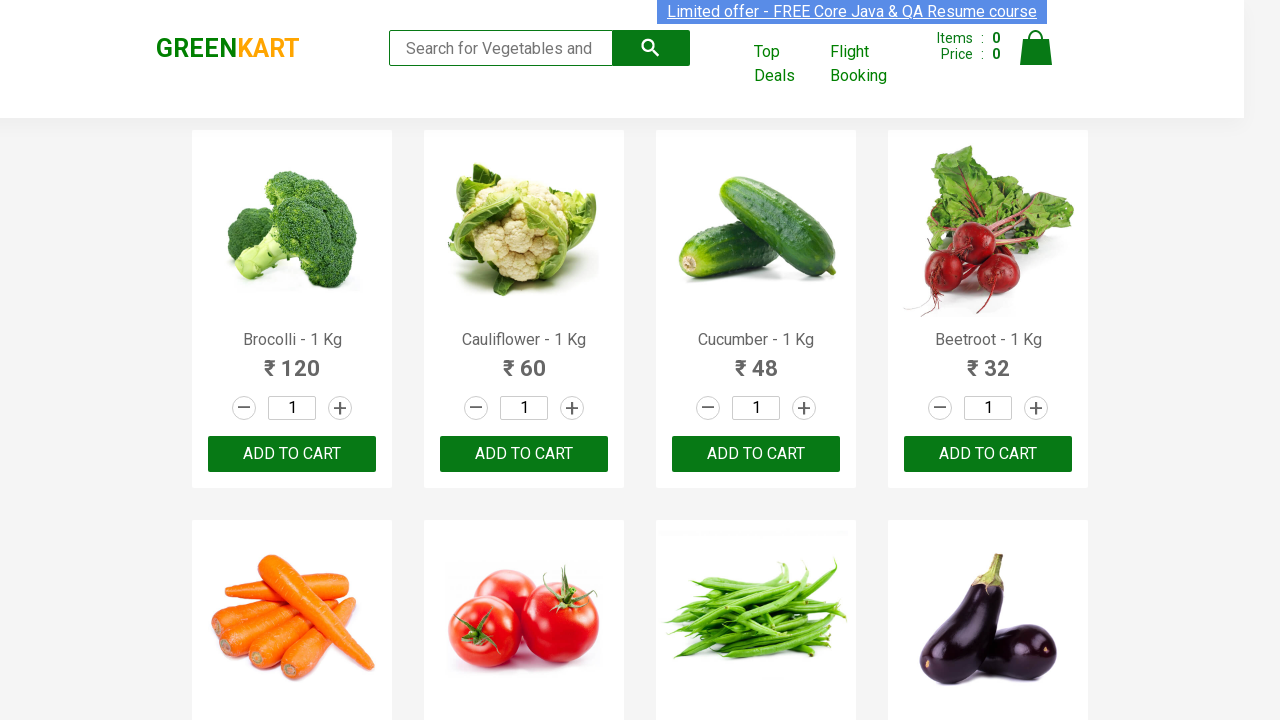

Clicked increment button for Pumpkin to increase quantity at (1036, 360) on .increment >> nth=11
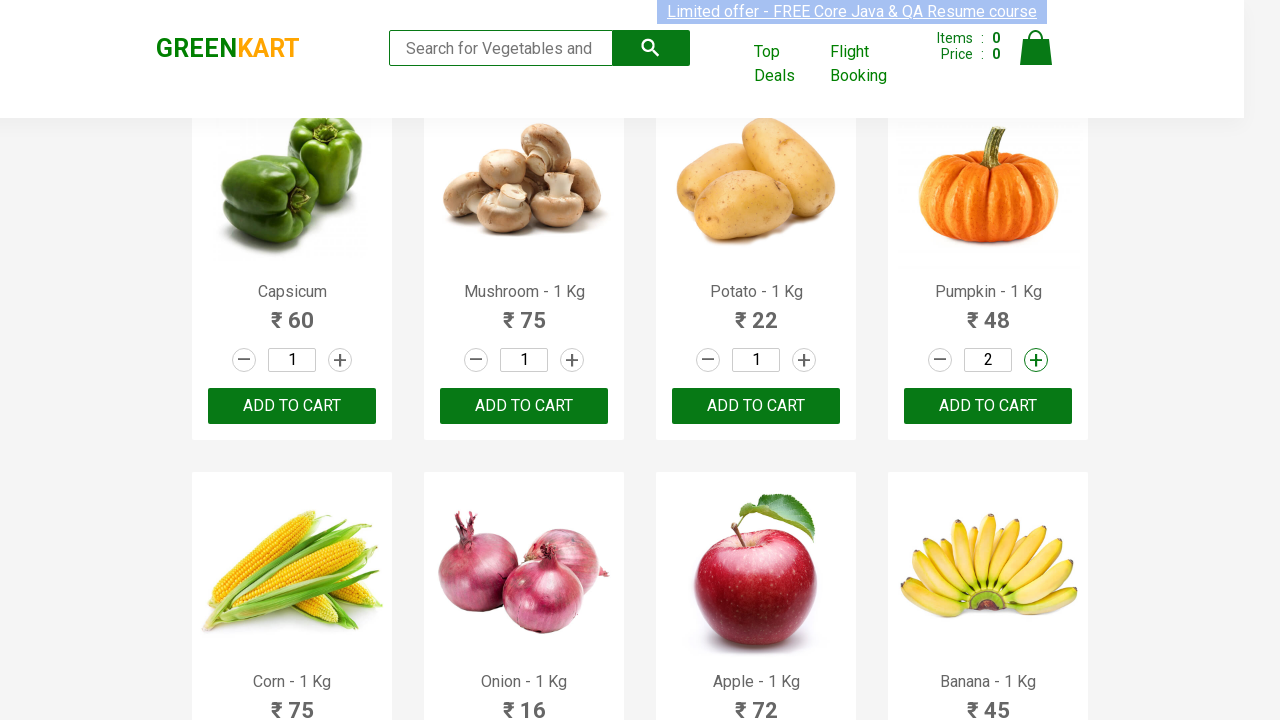

Clicked increment button for Pumpkin to increase quantity at (1036, 360) on .increment >> nth=11
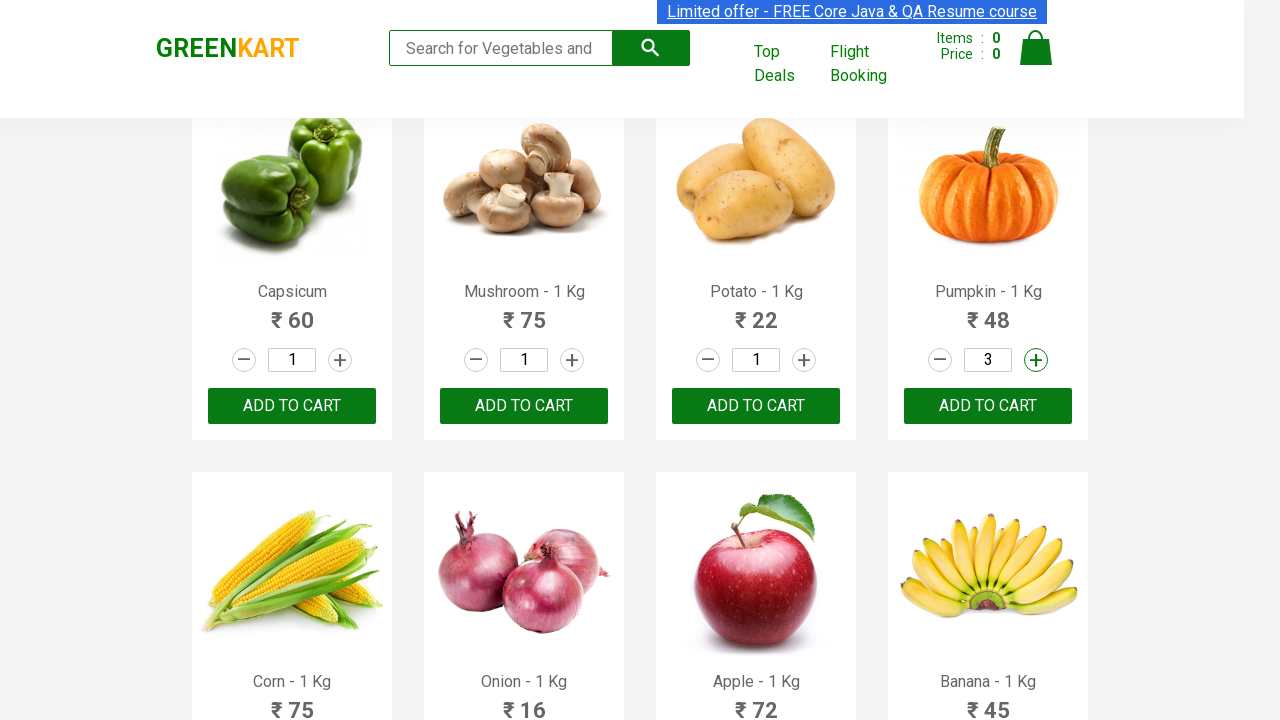

Clicked increment button for Pumpkin to increase quantity at (1036, 360) on .increment >> nth=11
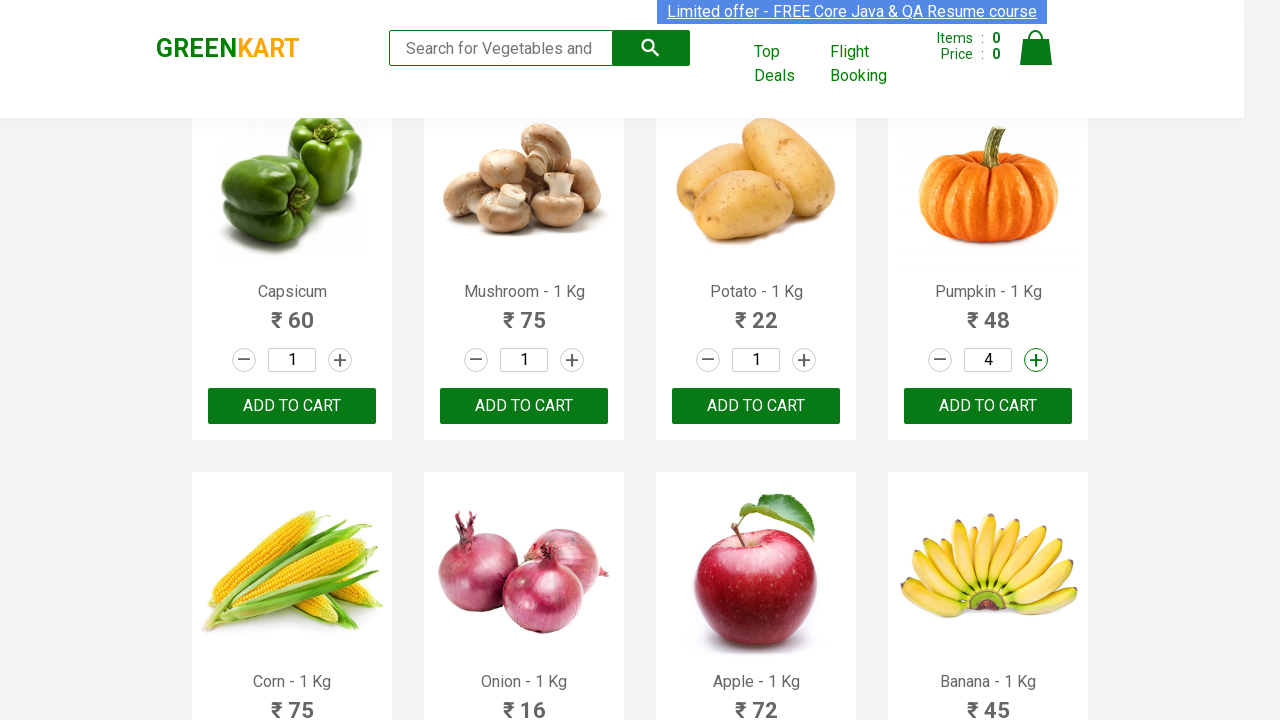

Clicked increment button for Pumpkin to increase quantity at (1036, 360) on .increment >> nth=11
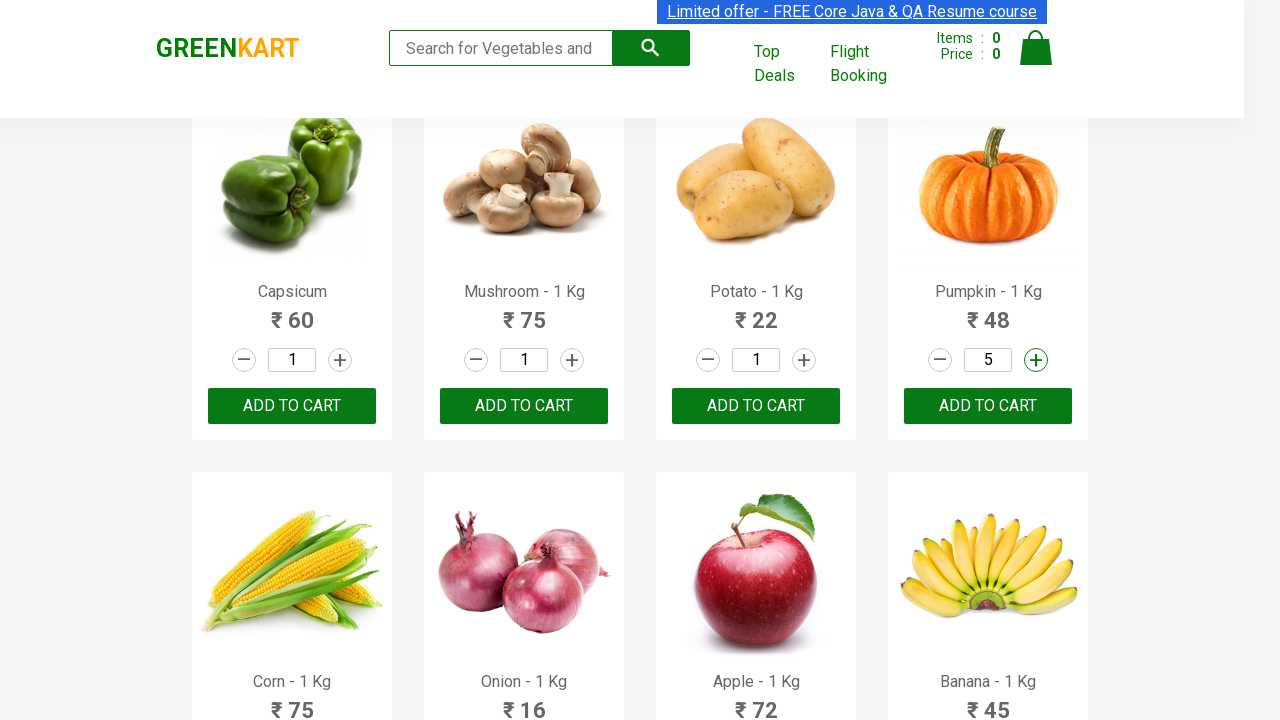

Clicked 'Add to Cart' button for Pumpkin at (988, 406) on .product-action >> nth=11
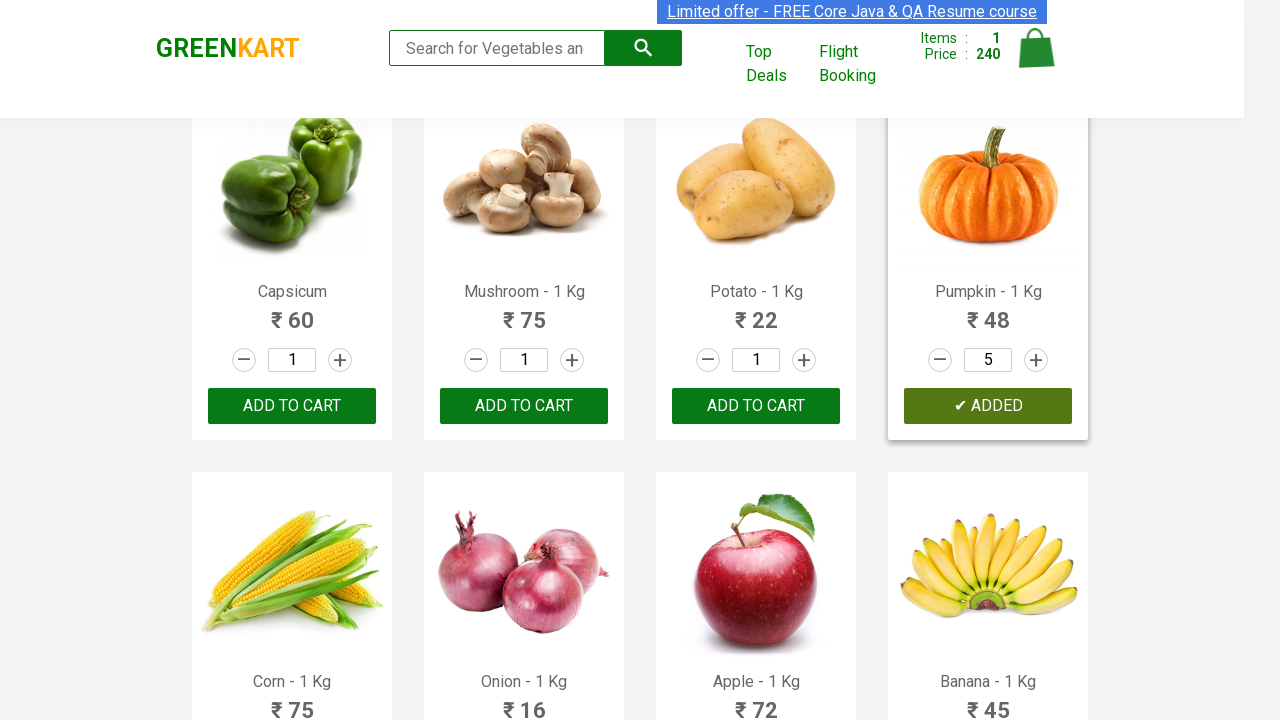

Retrieved product name at index 0: Pumpkin - 1 Kg
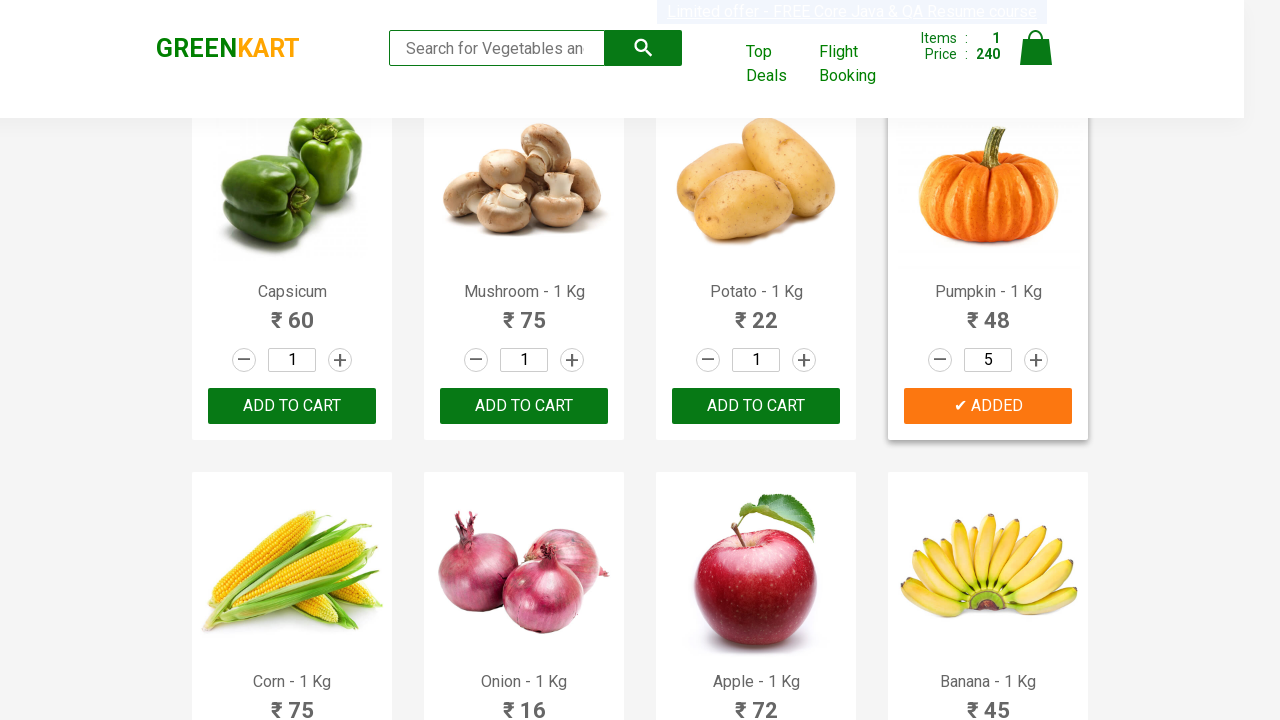

Retrieved product name at index 1: Brocolli - 1 Kg
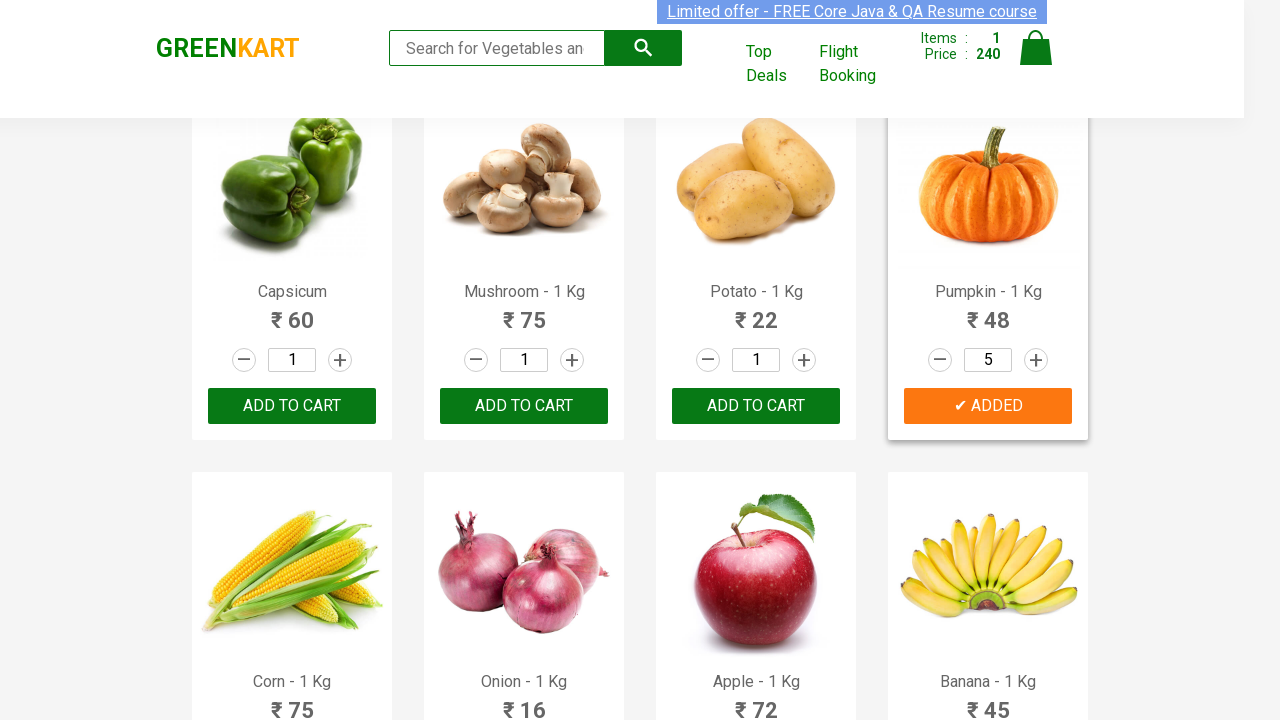

Retrieved product name at index 2: Cauliflower - 1 Kg
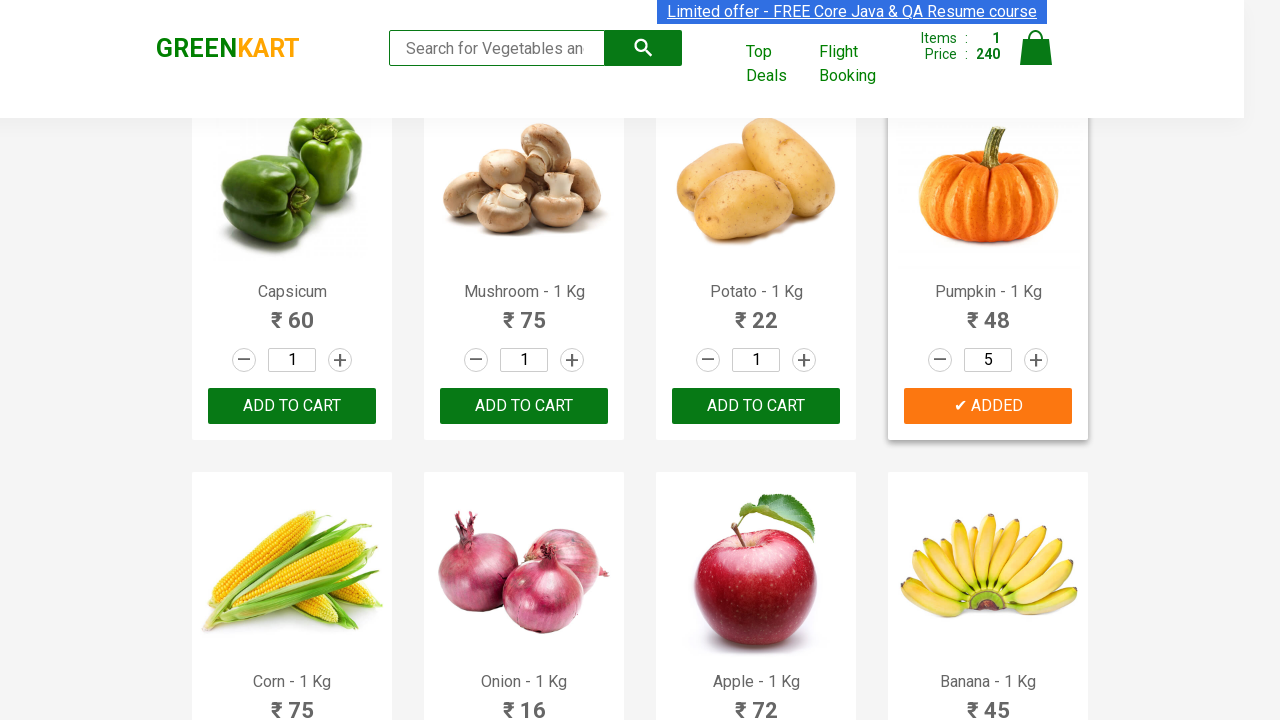

Retrieved product name at index 3: Cucumber - 1 Kg
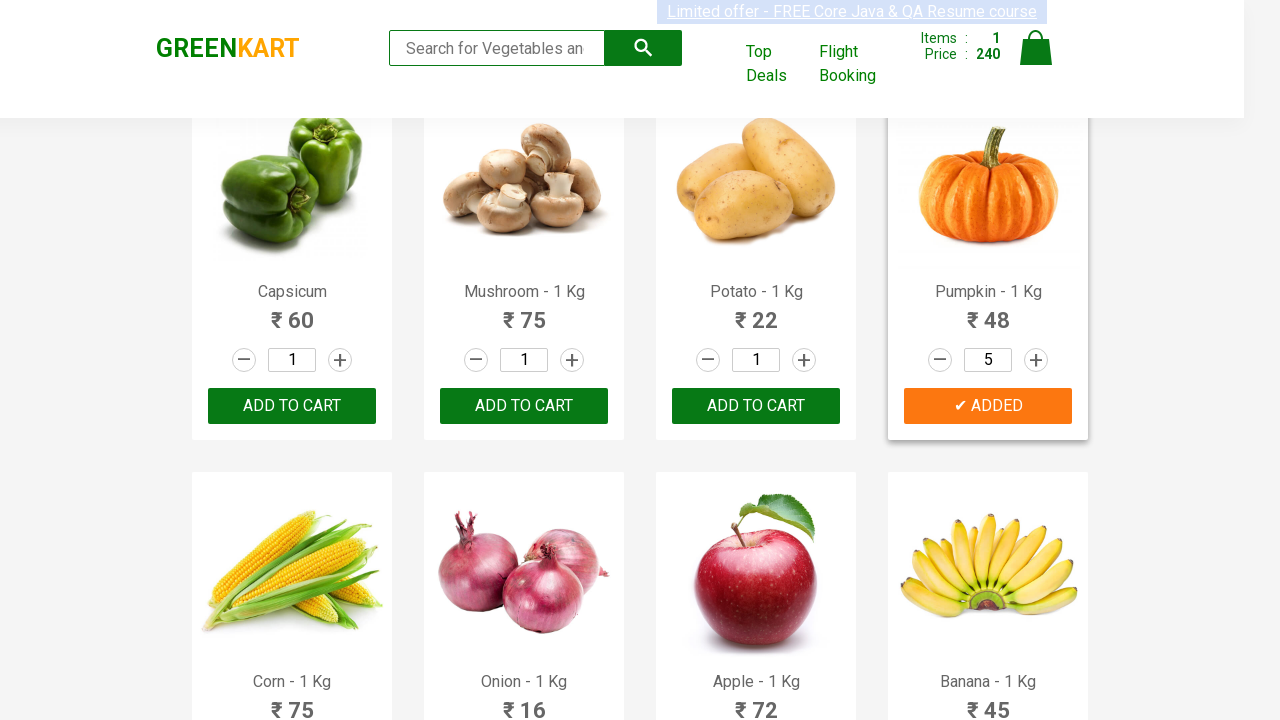

Retrieved product name at index 4: Beetroot - 1 Kg
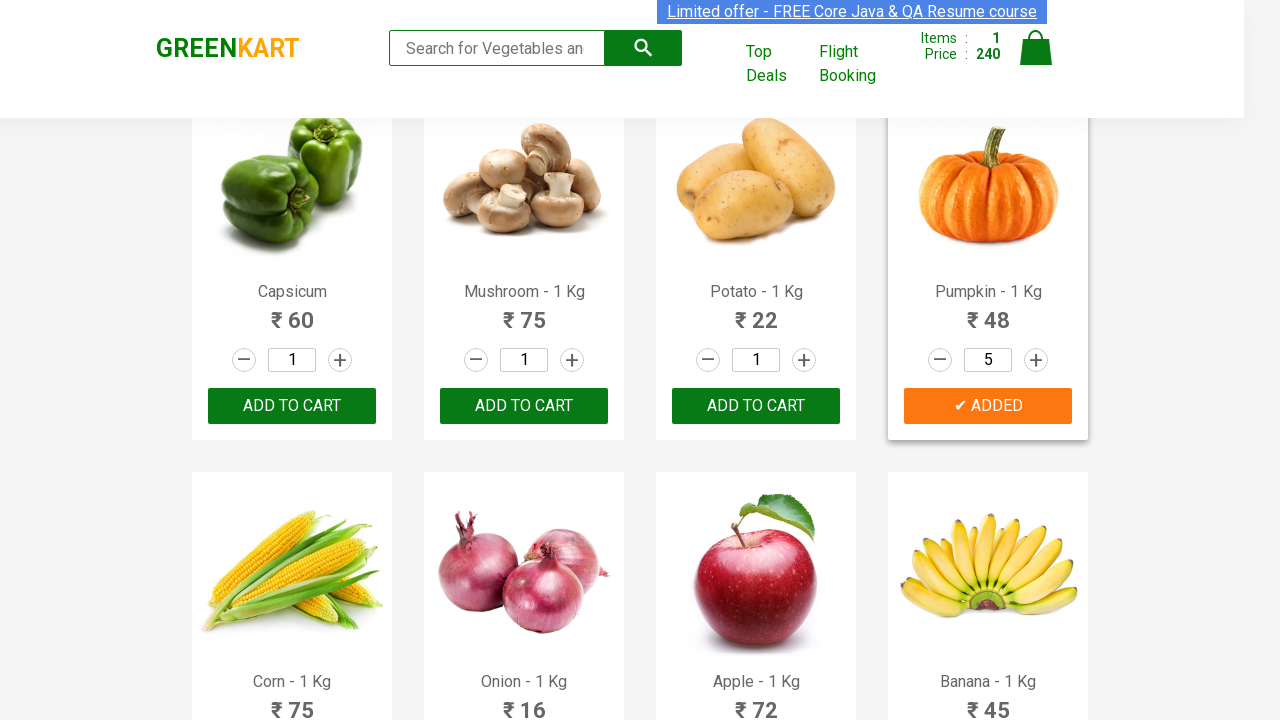

Retrieved product name at index 5: Carrot - 1 Kg
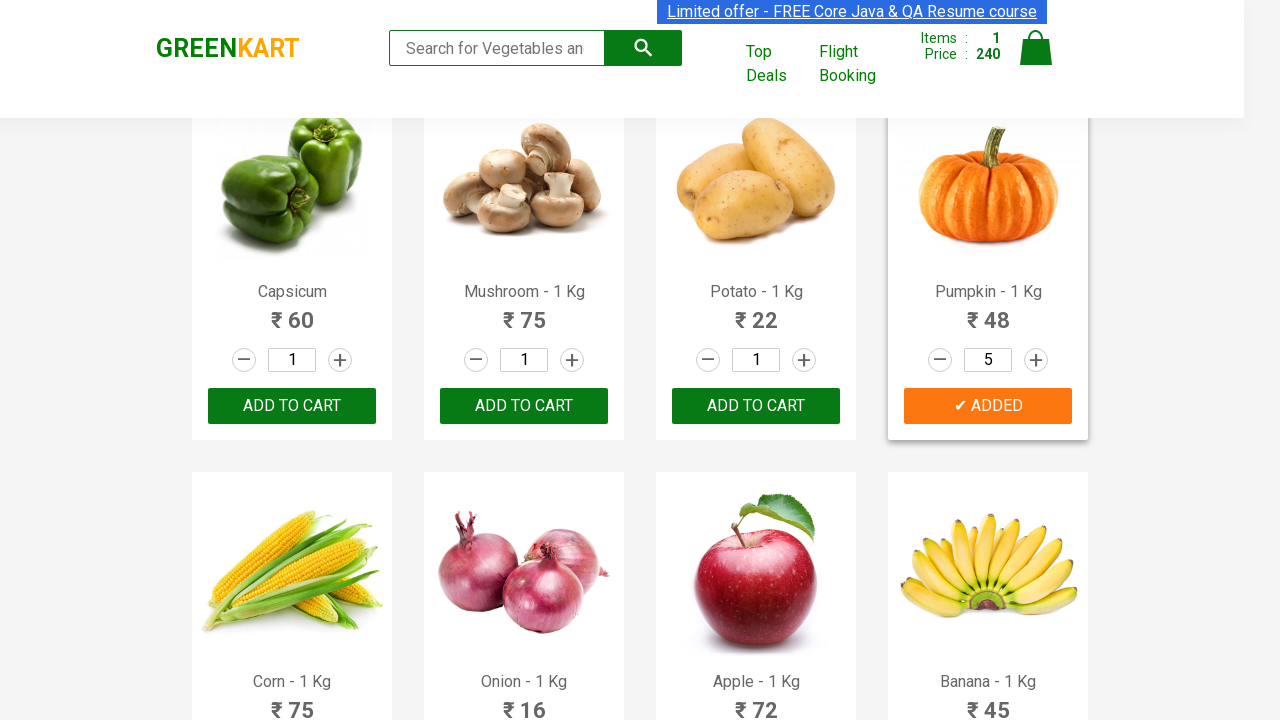

Retrieved product name at index 6: Tomato - 1 Kg
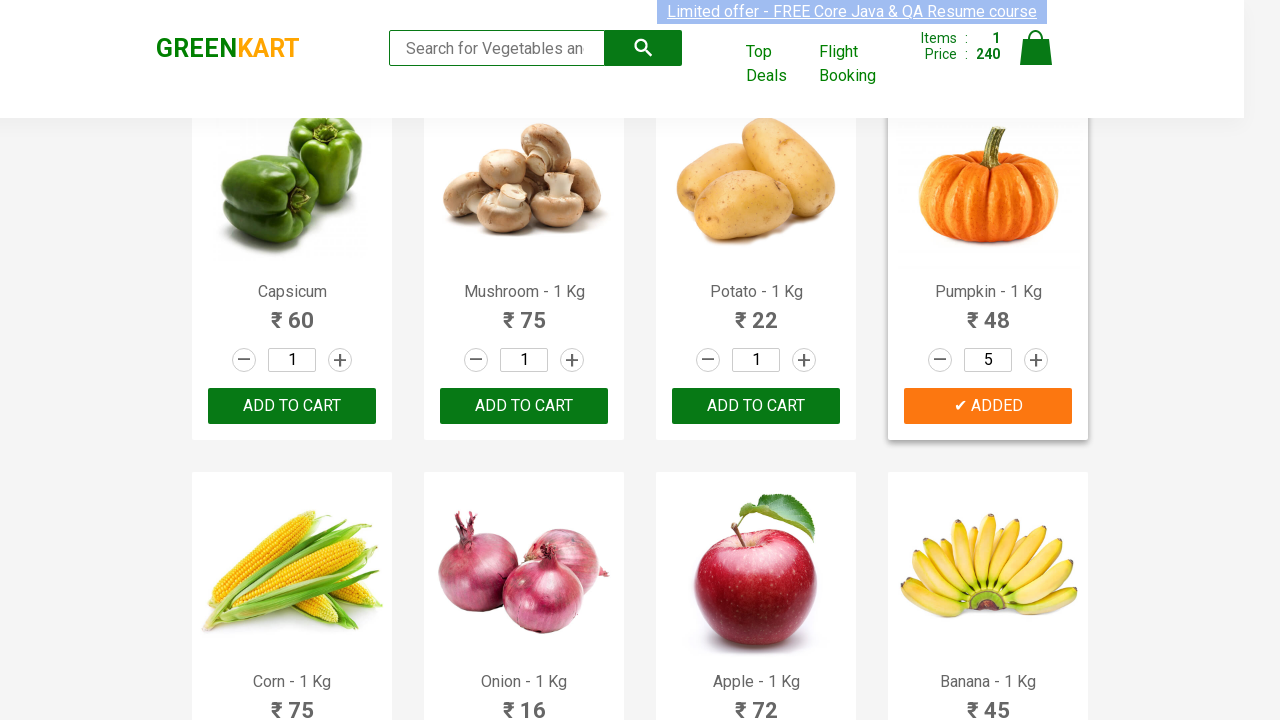

Retrieved product name at index 7: Beans - 1 Kg
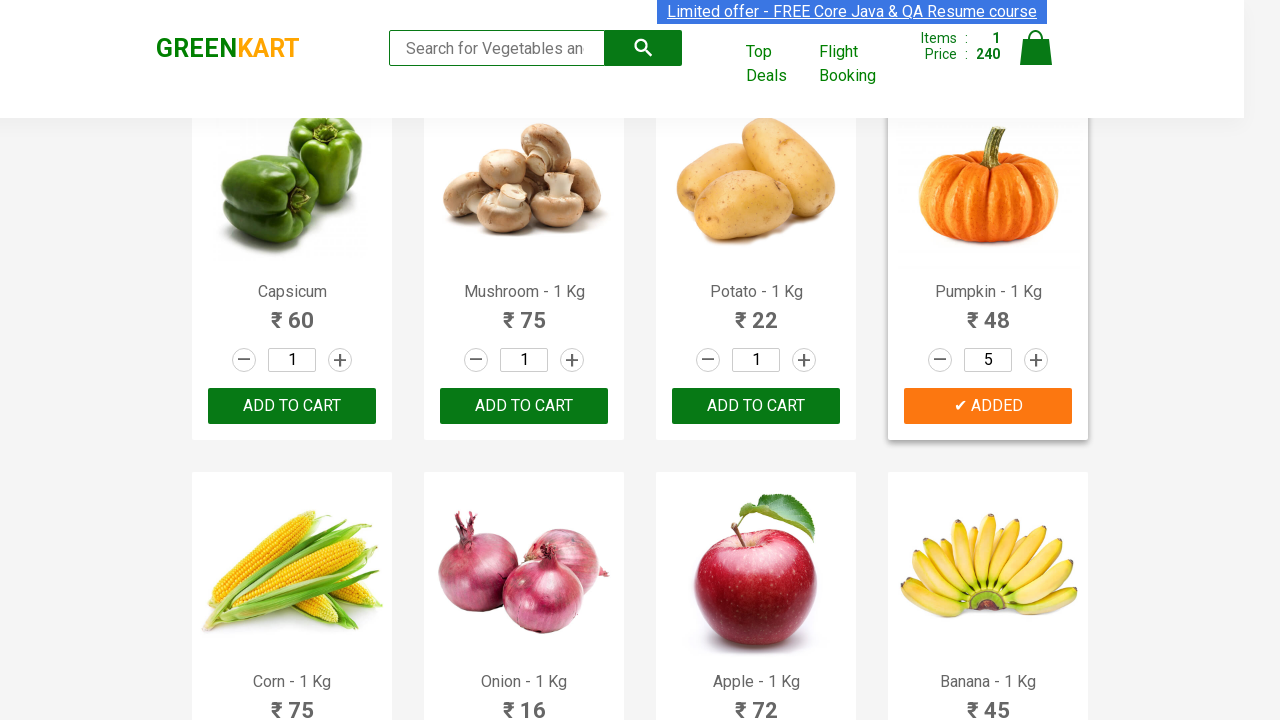

Retrieved product name at index 8: Brinjal - 1 Kg
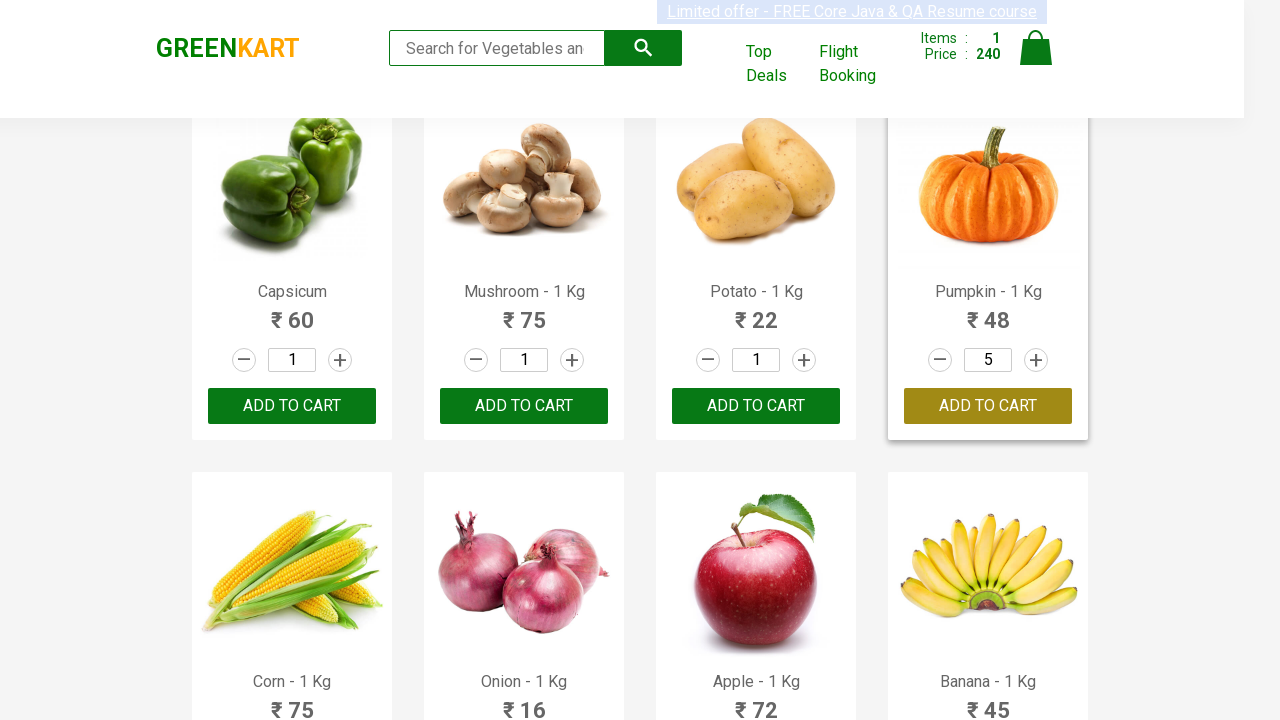

Retrieved product name at index 9: Capsicum
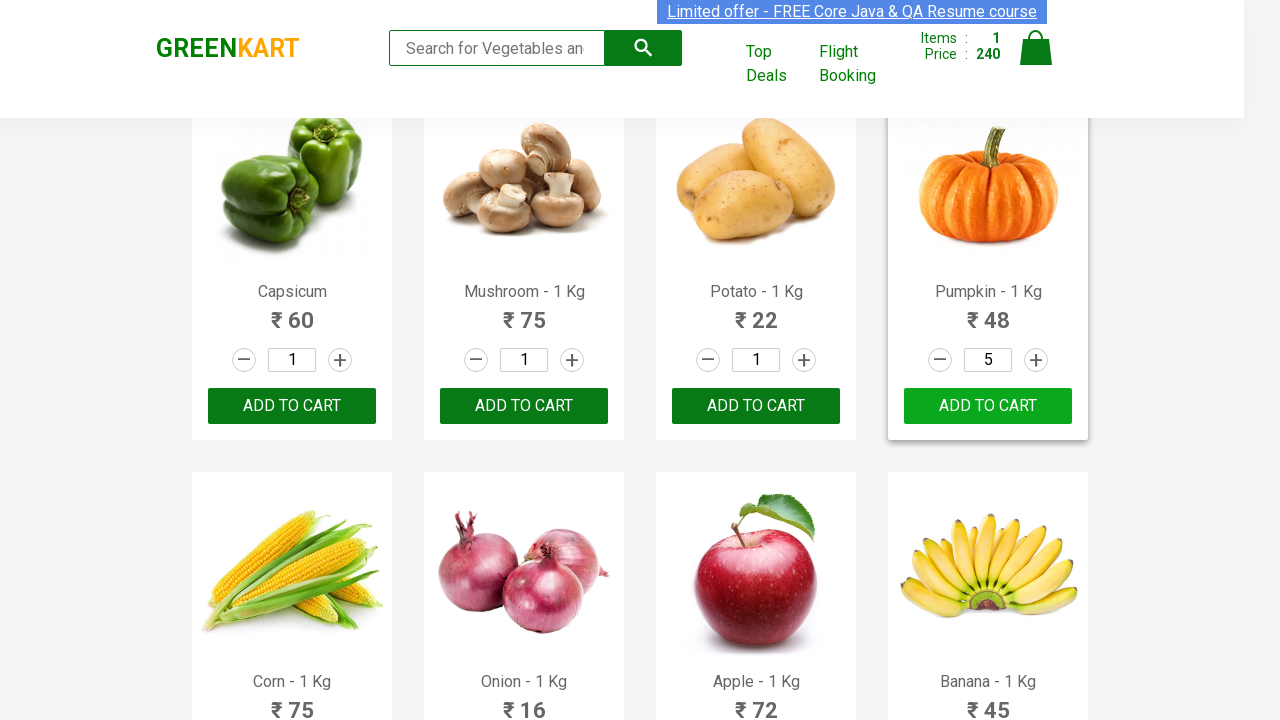

Retrieved product name at index 10: Mushroom - 1 Kg
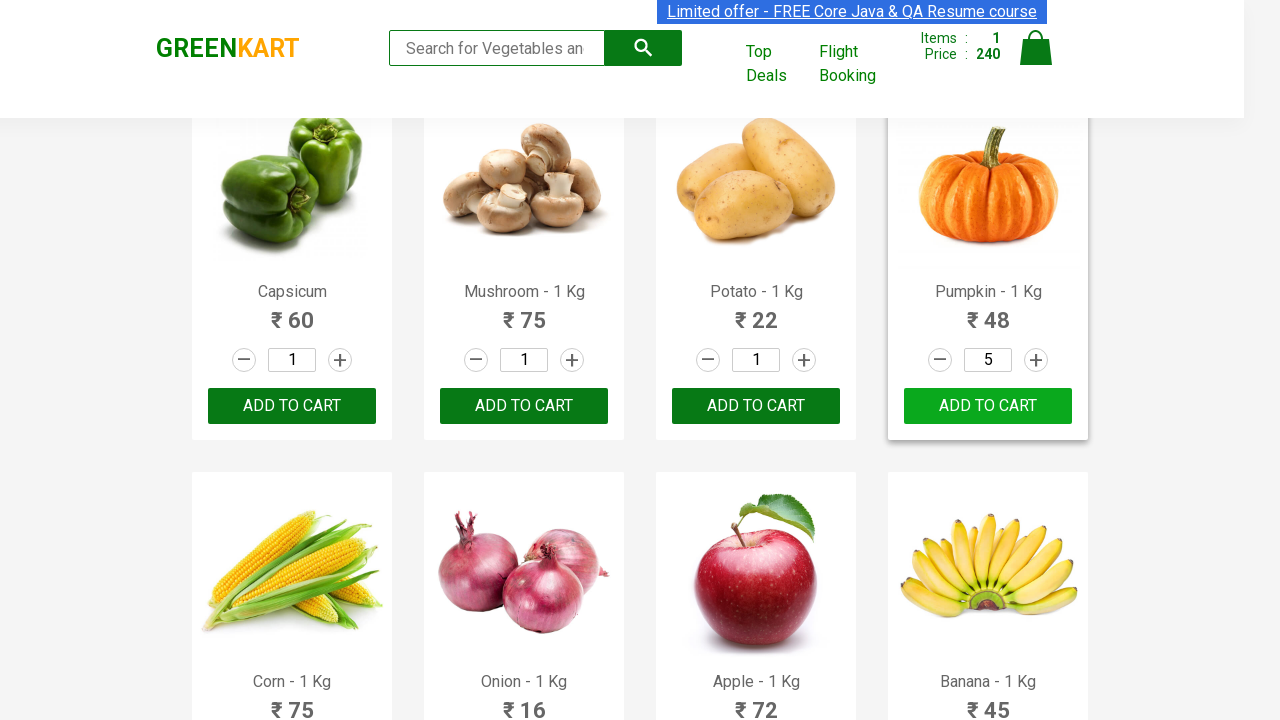

Retrieved product name at index 11: Potato - 1 Kg
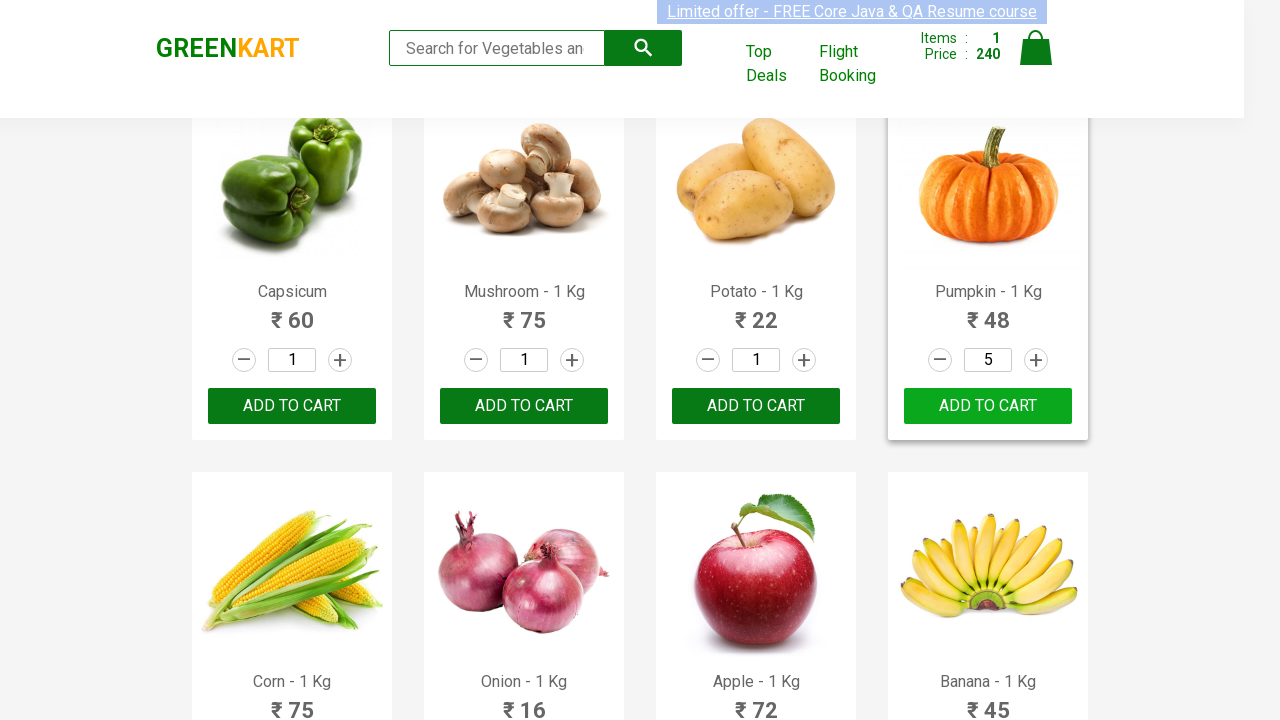

Retrieved product name at index 12: Pumpkin - 1 Kg
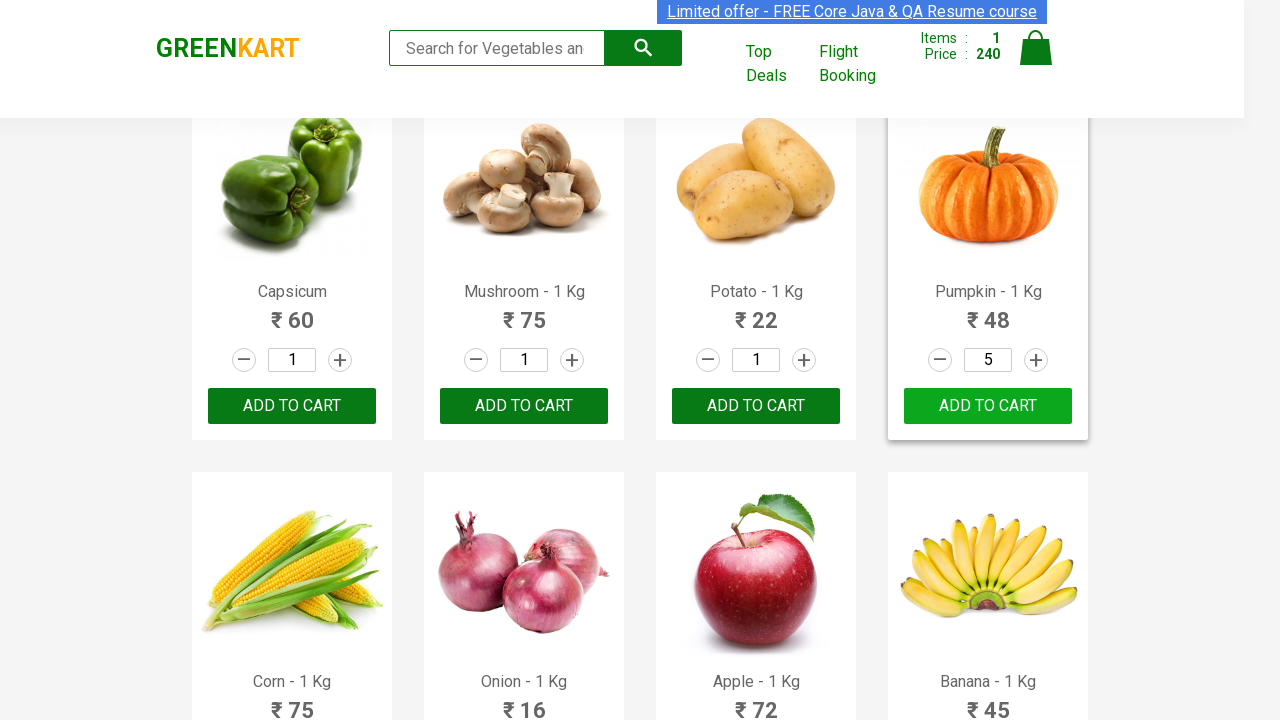

Retrieved product name at index 13: Corn - 1 Kg
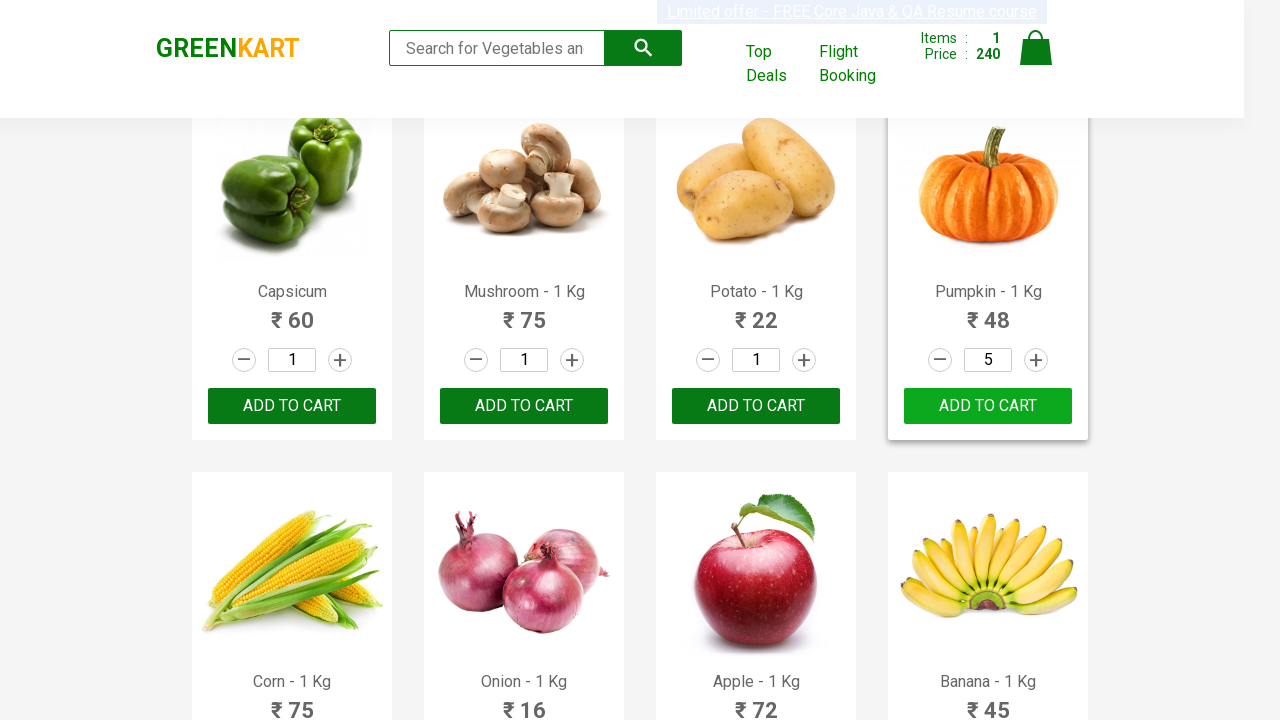

Retrieved product name at index 14: Onion - 1 Kg
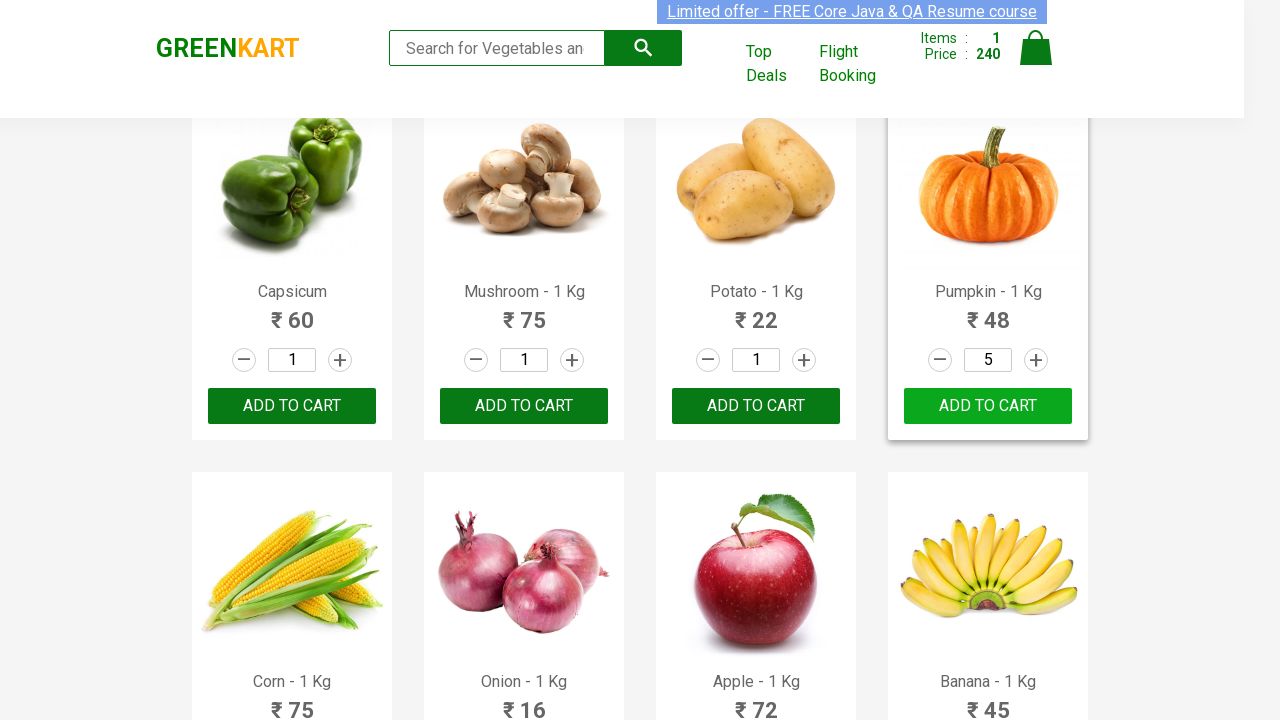

Retrieved product name at index 15: Apple - 1 Kg
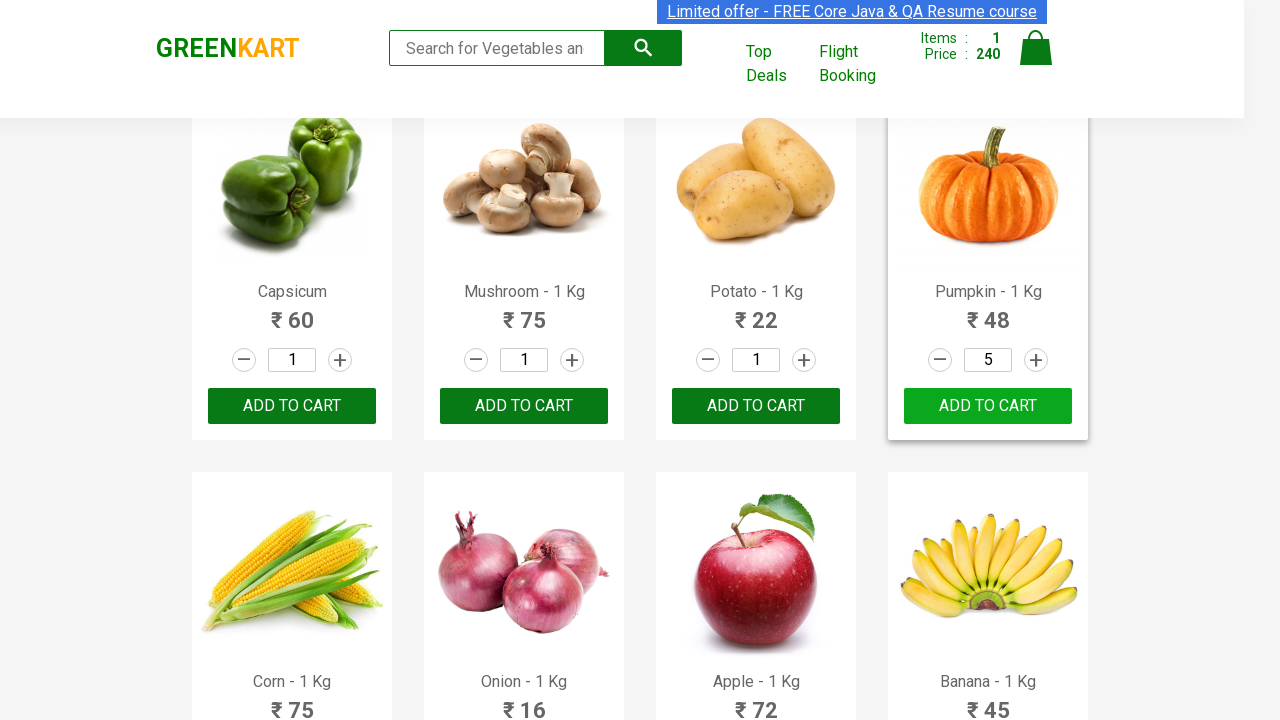

Retrieved product name at index 16: Banana - 1 Kg
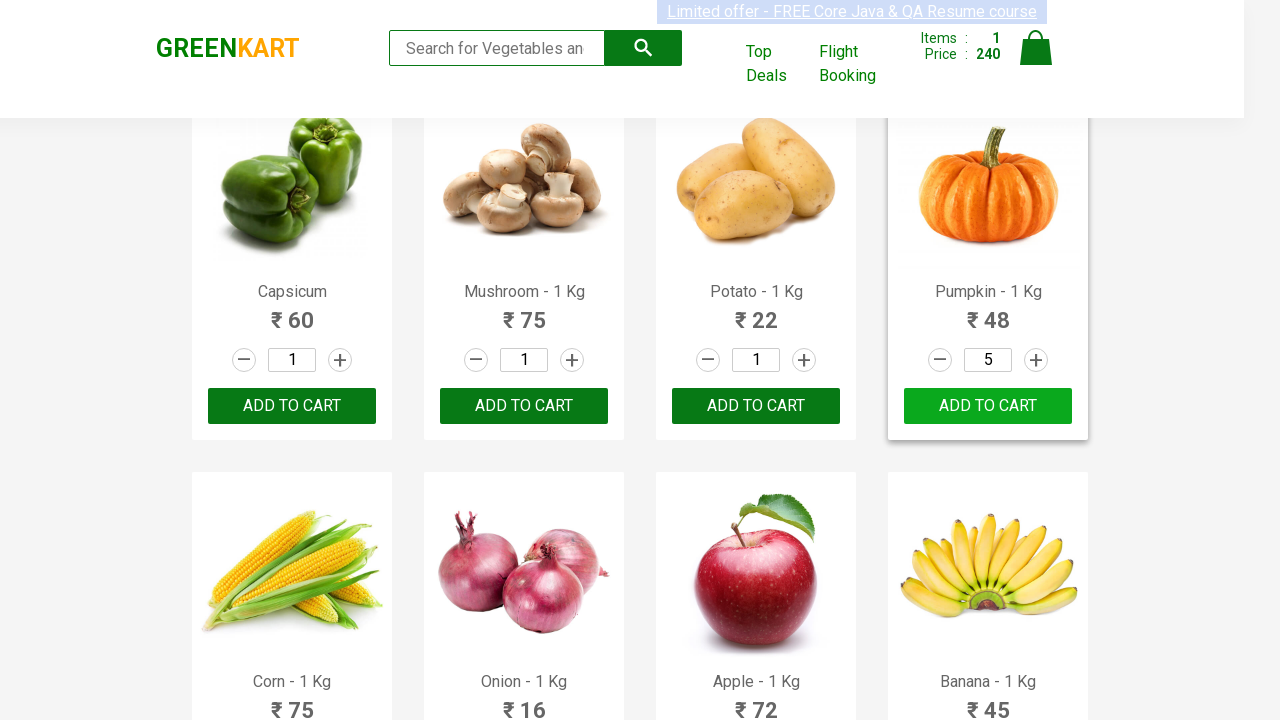

Retrieved product name at index 17: Grapes - 1 Kg
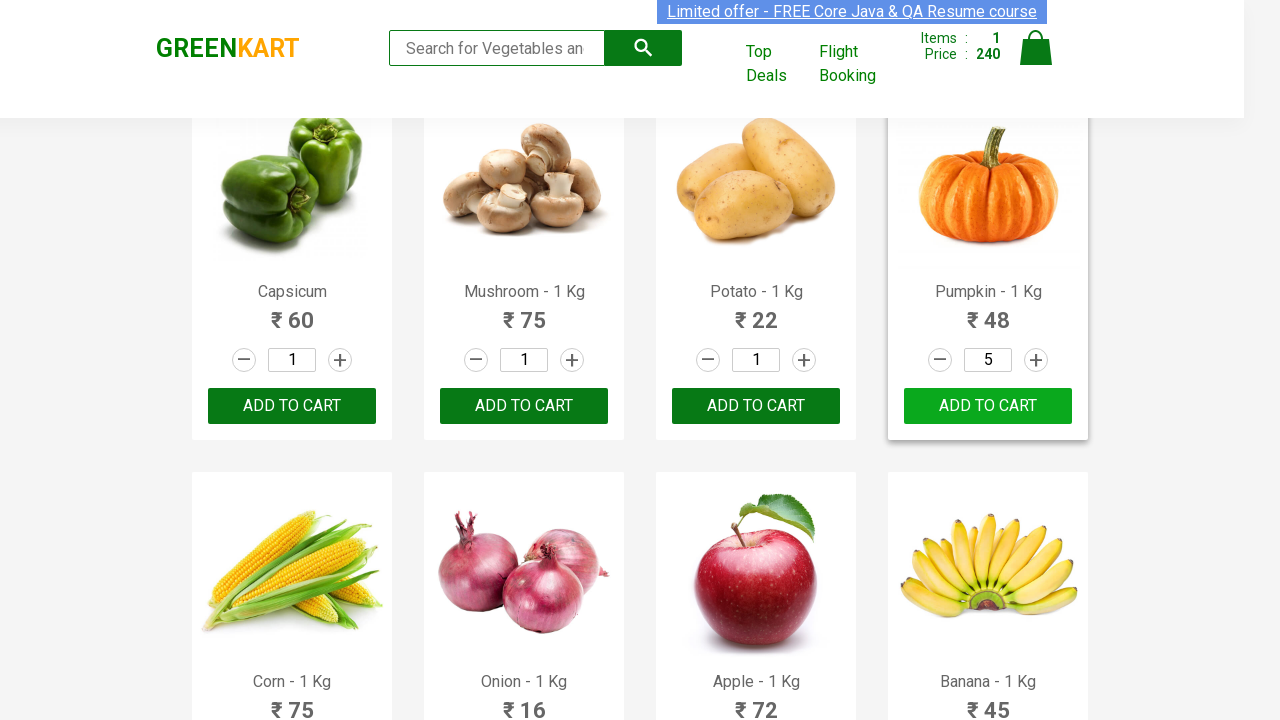

Retrieved product name at index 18: Mango - 1 Kg
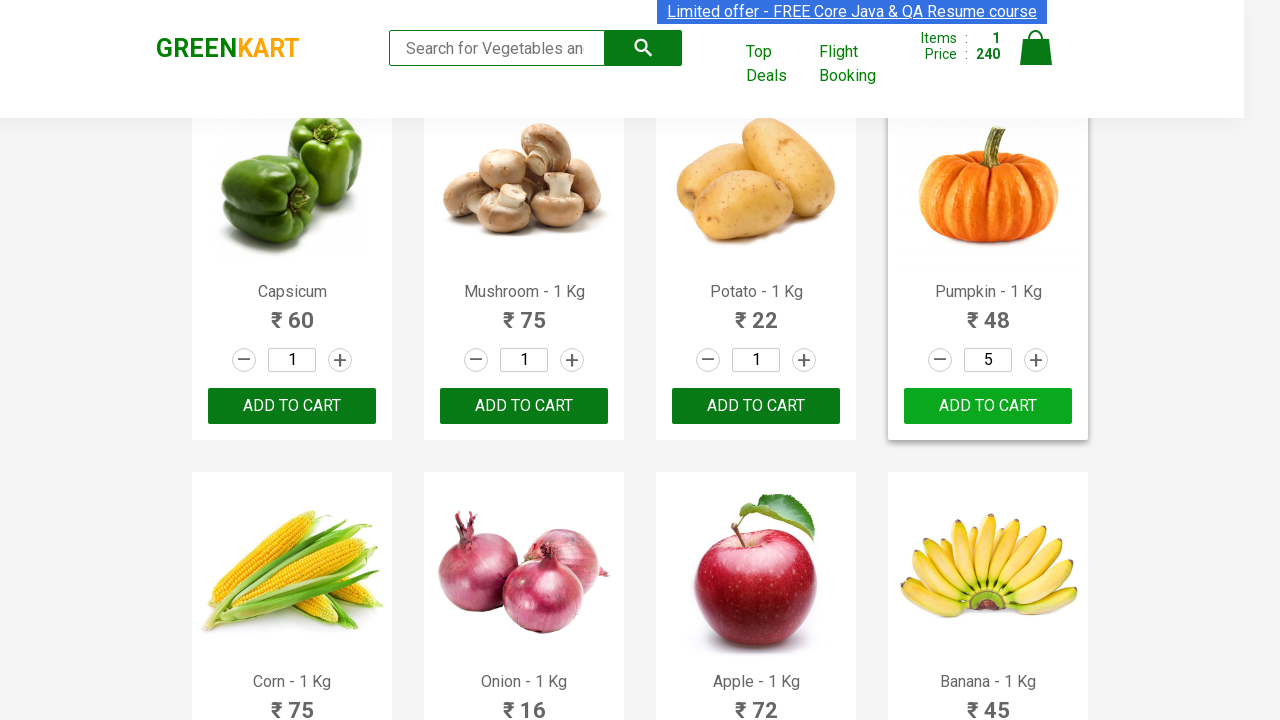

Retrieved product name at index 19: Musk Melon - 1 Kg
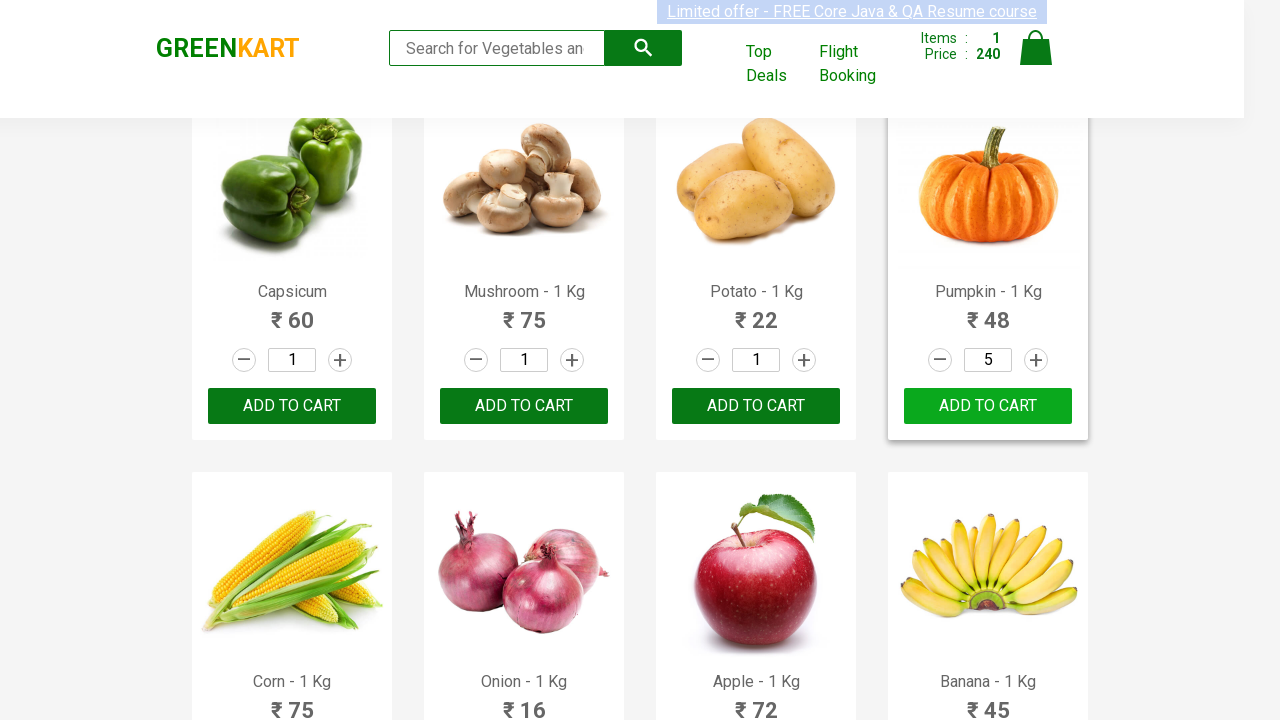

Retrieved product name at index 20: Orange - 1 Kg
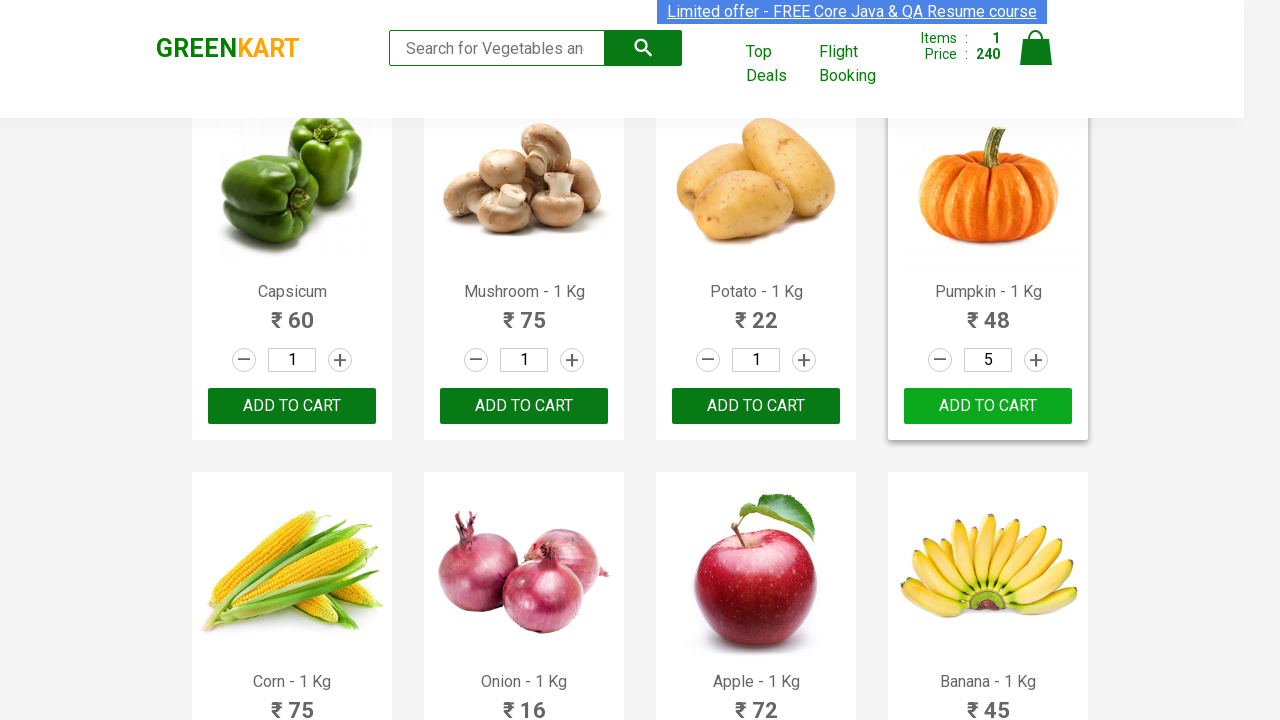

Retrieved product name at index 21: Pears - 1 Kg
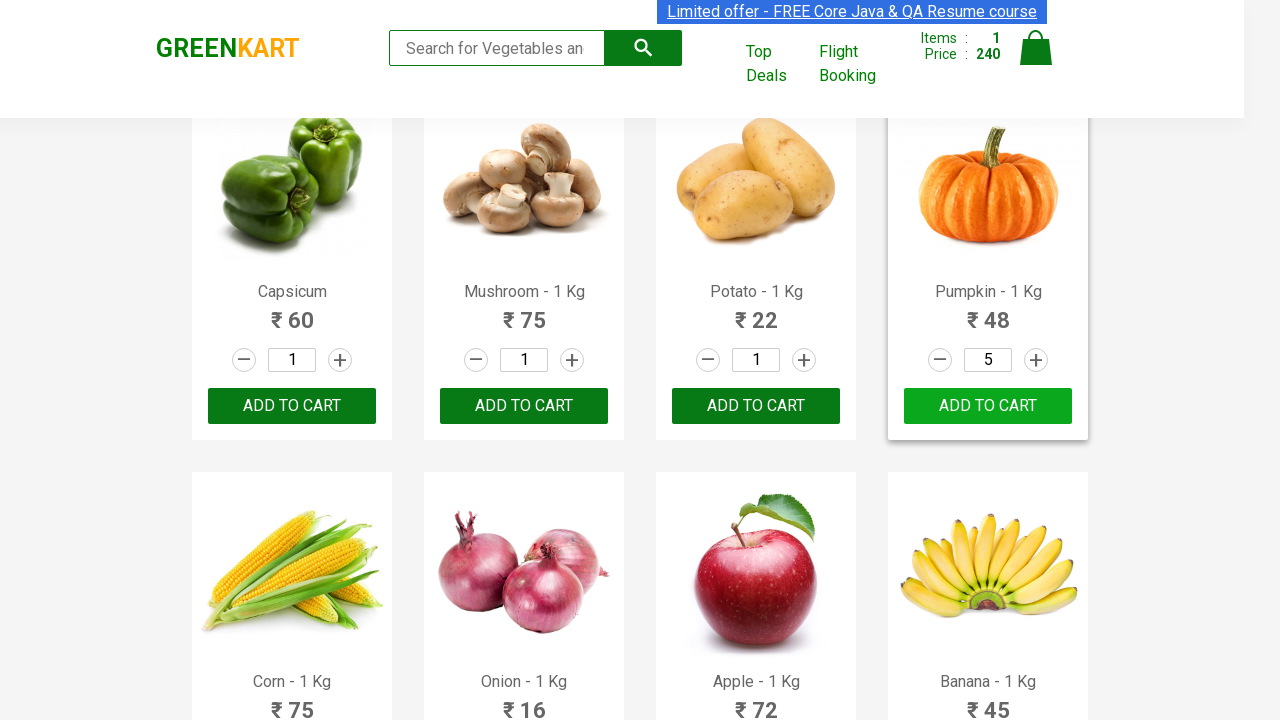

Retrieved product name at index 22: Pomegranate - 1 Kg
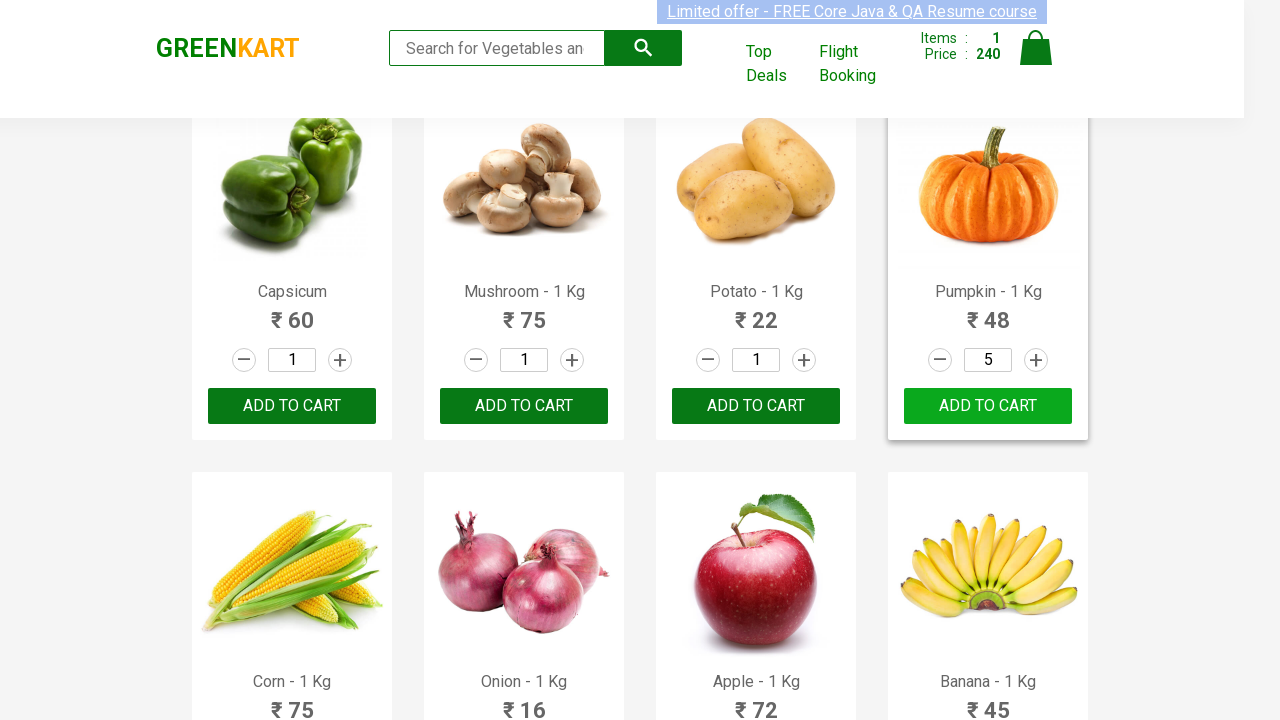

Retrieved product name at index 23: Raspberry - 1/4 Kg
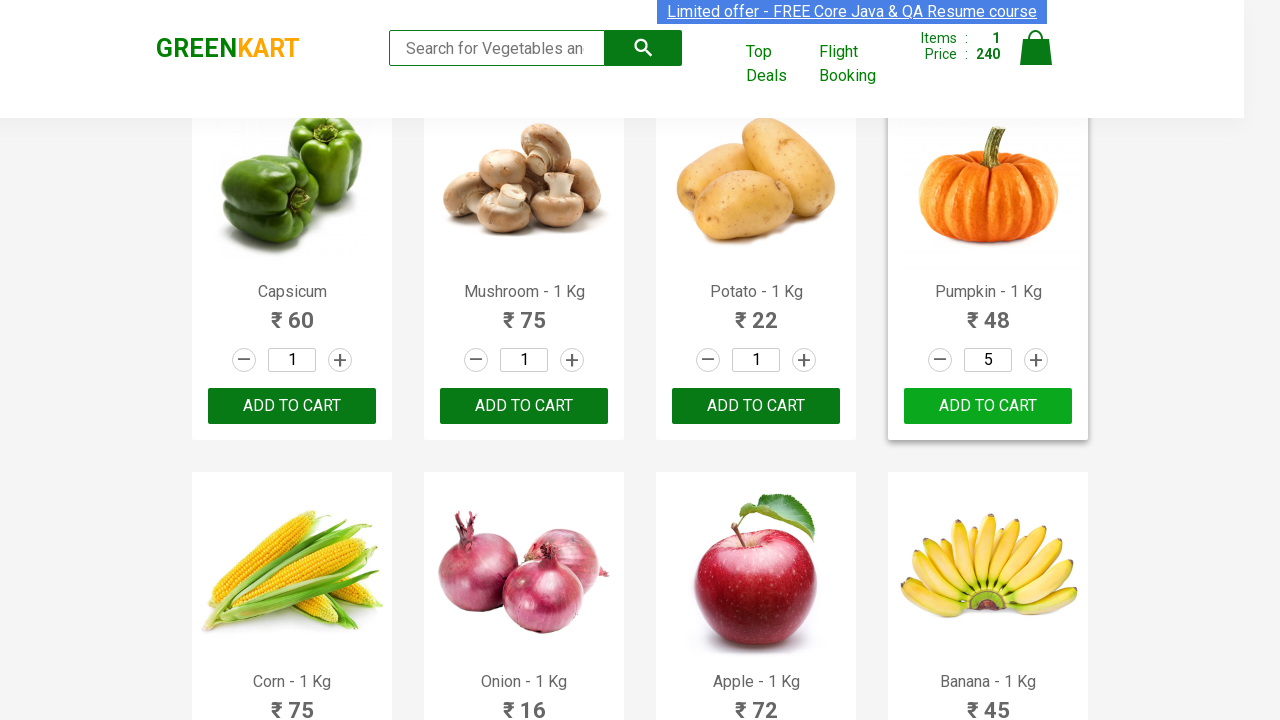

Retrieved product name at index 24: Strawberry - 1/4 Kg
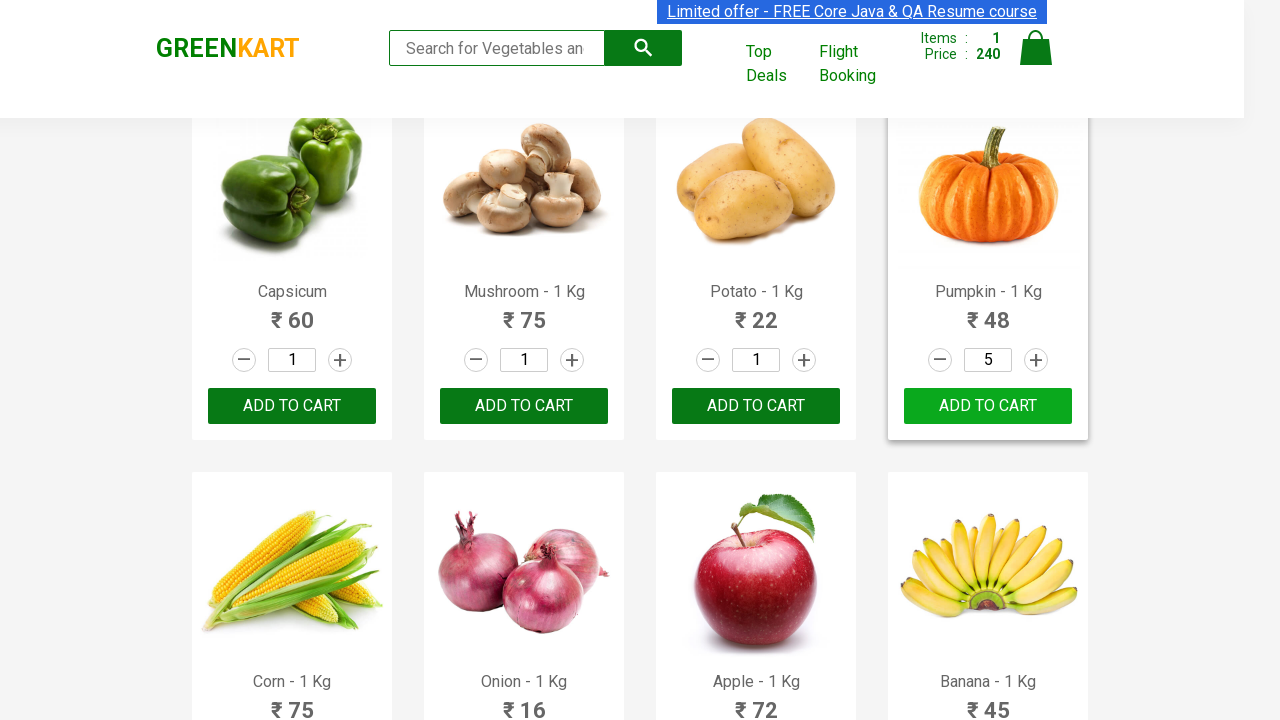

Retrieved product name at index 25: Water Melon - 1 Kg
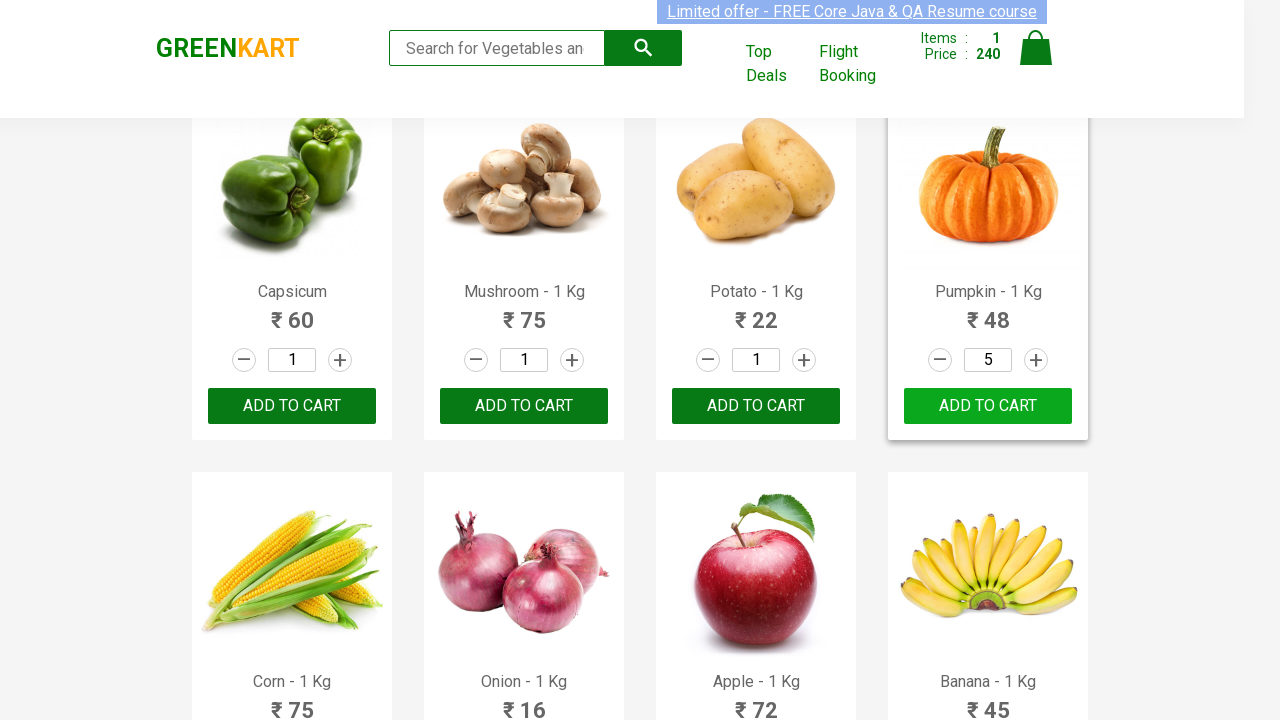

Retrieved product name at index 26: Almonds - 1/4 Kg
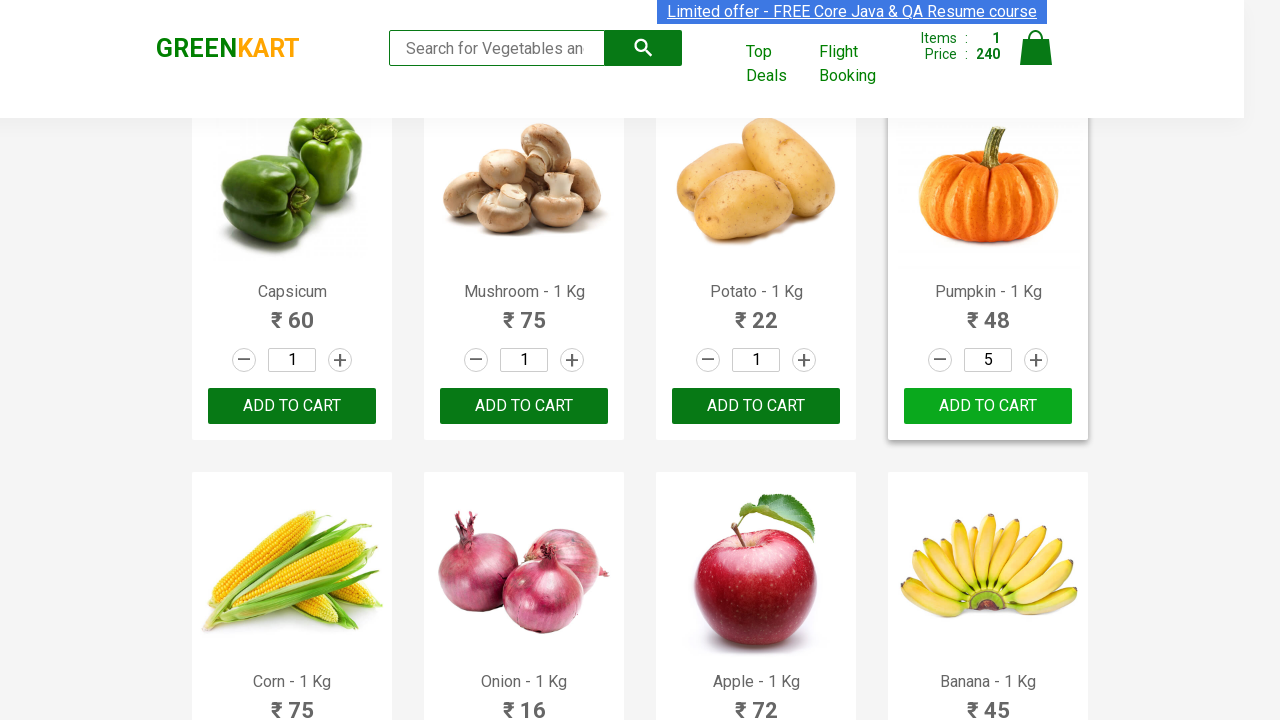

Retrieved product name at index 27: Pista - 1/4 Kg
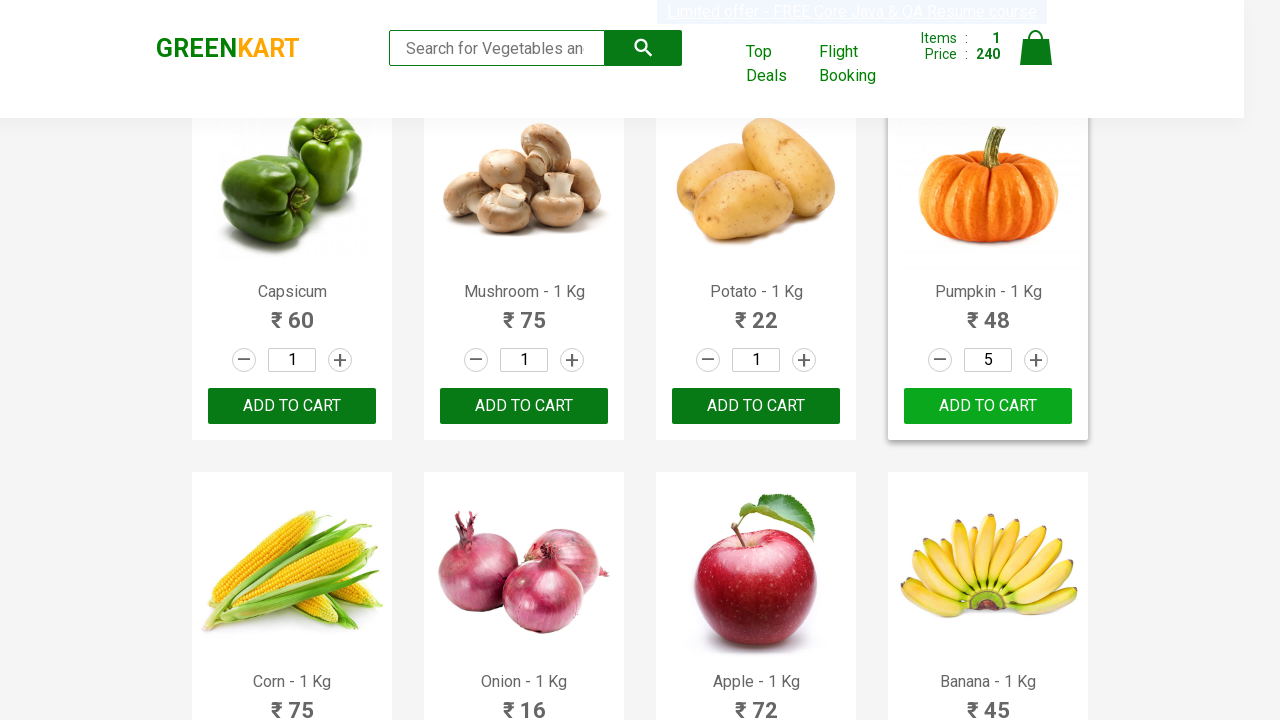

Clicked increment button for Pista to increase quantity at (1036, 360) on .increment >> nth=27
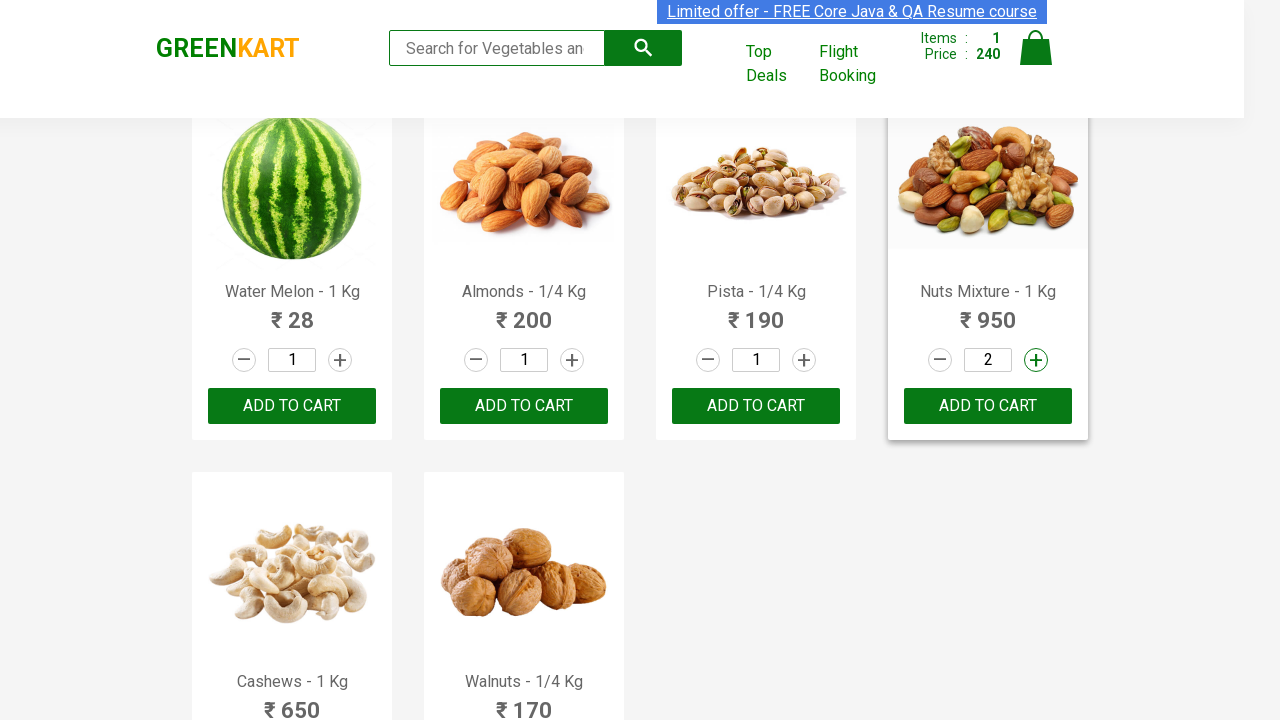

Clicked increment button for Pista to increase quantity at (1036, 360) on .increment >> nth=27
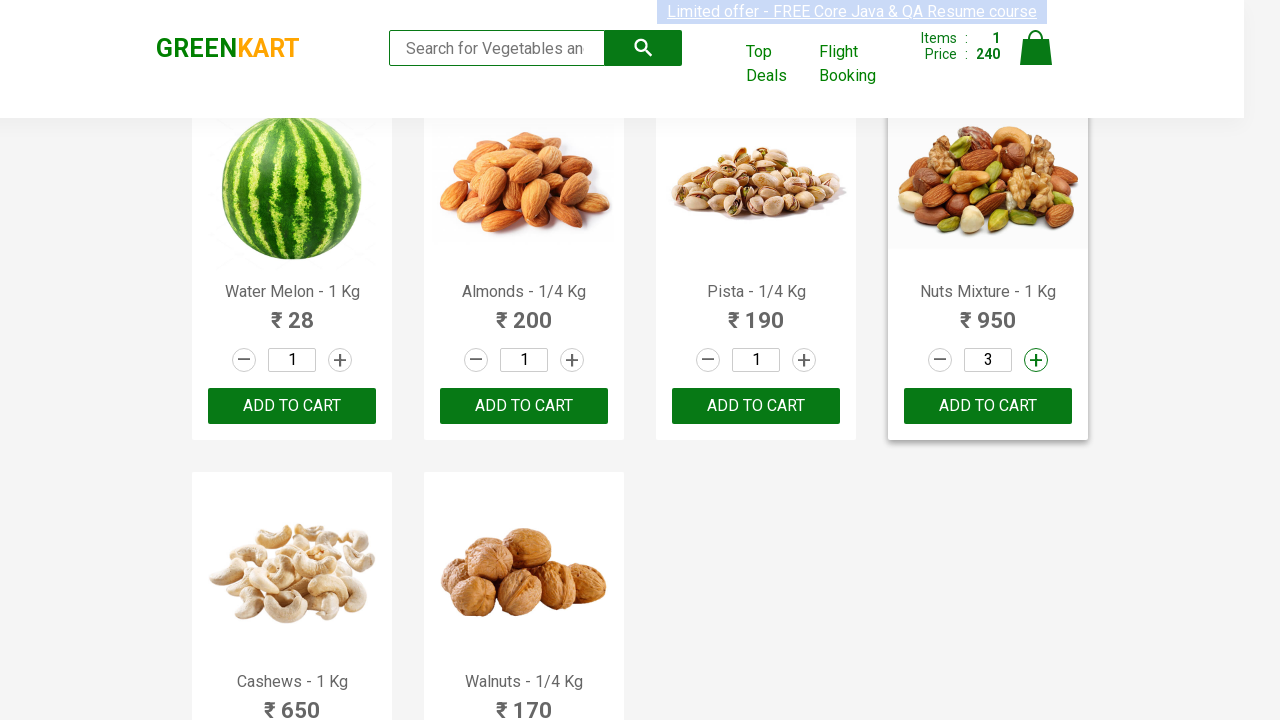

Clicked increment button for Pista to increase quantity at (1036, 360) on .increment >> nth=27
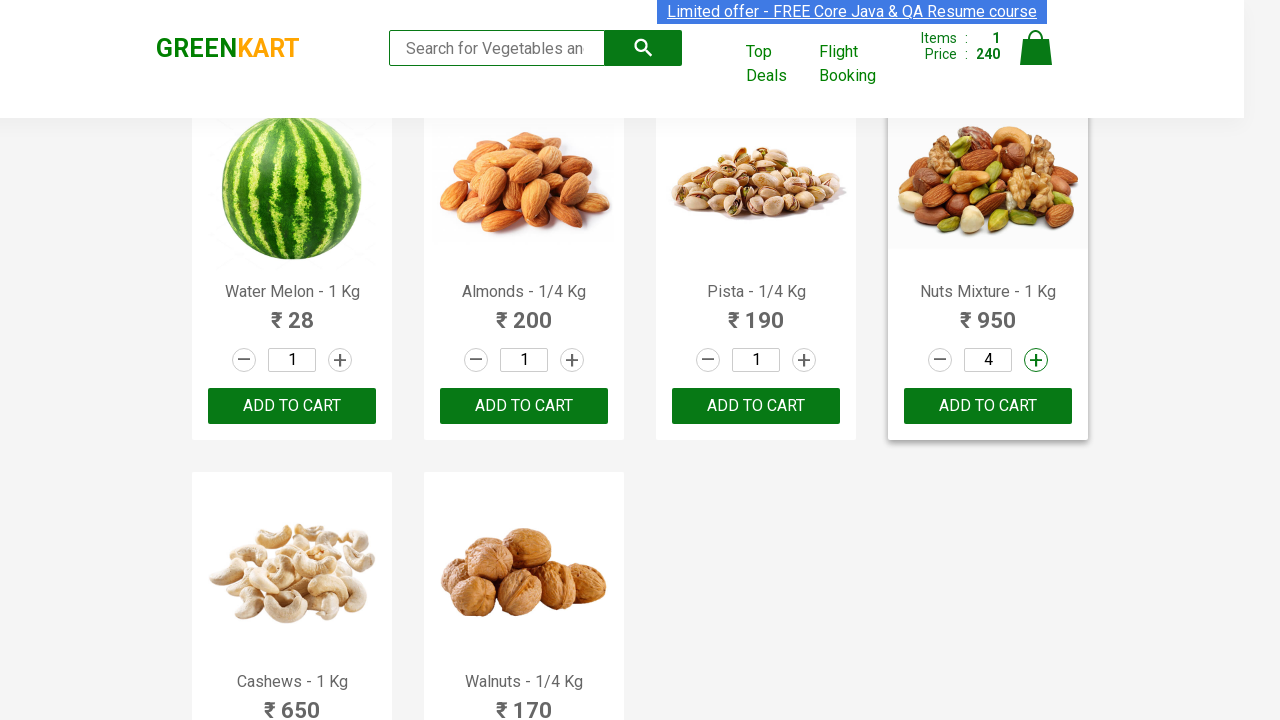

Clicked increment button for Pista to increase quantity at (1036, 360) on .increment >> nth=27
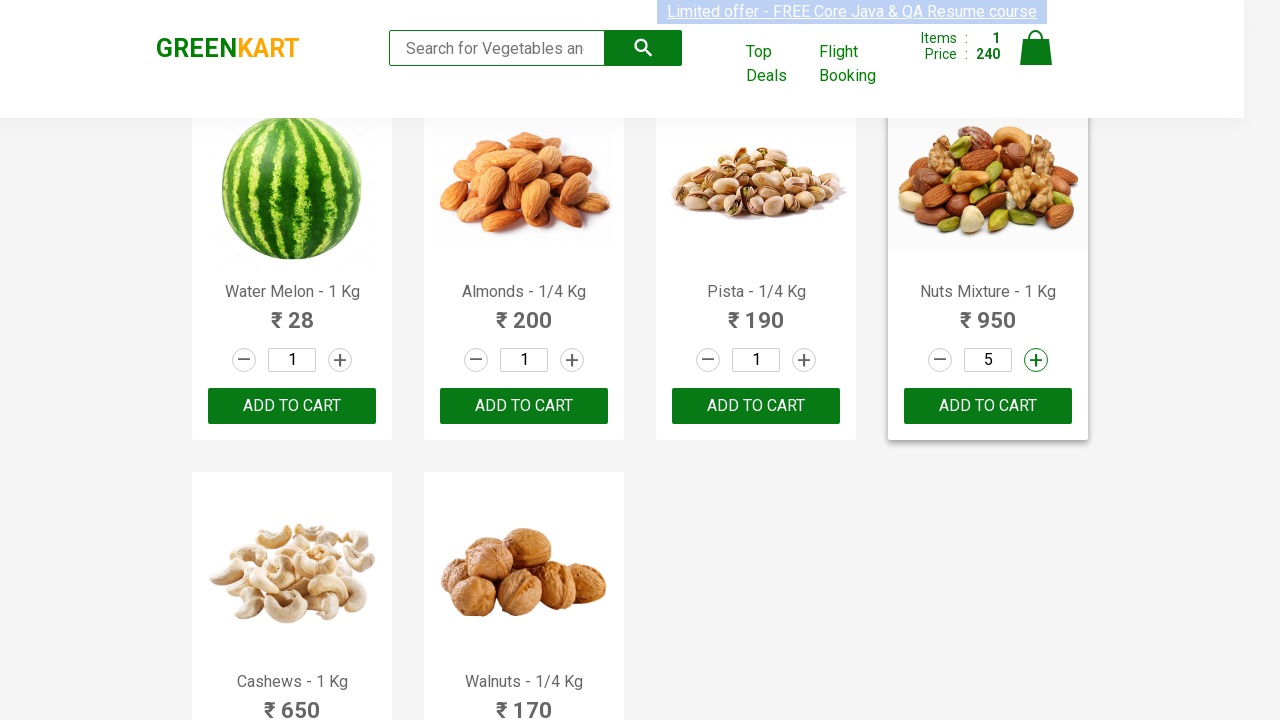

Clicked 'Add to Cart' button for Pista at (988, 406) on .product-action >> nth=27
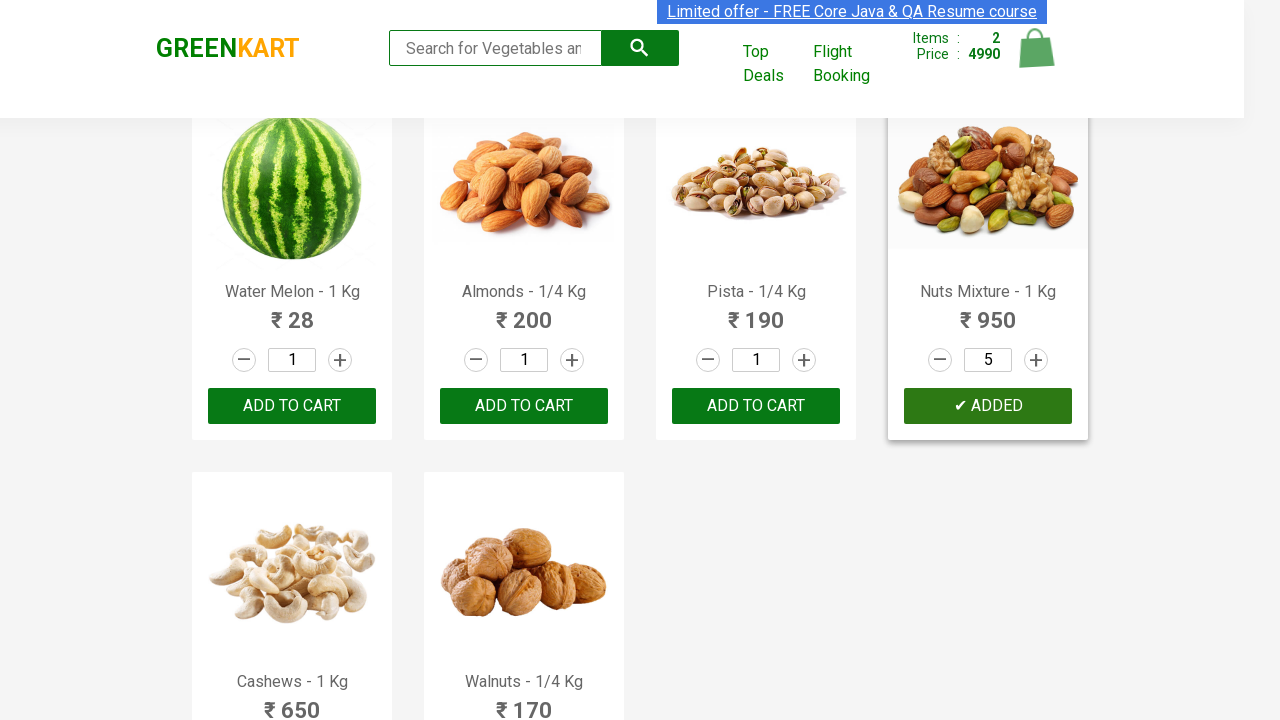

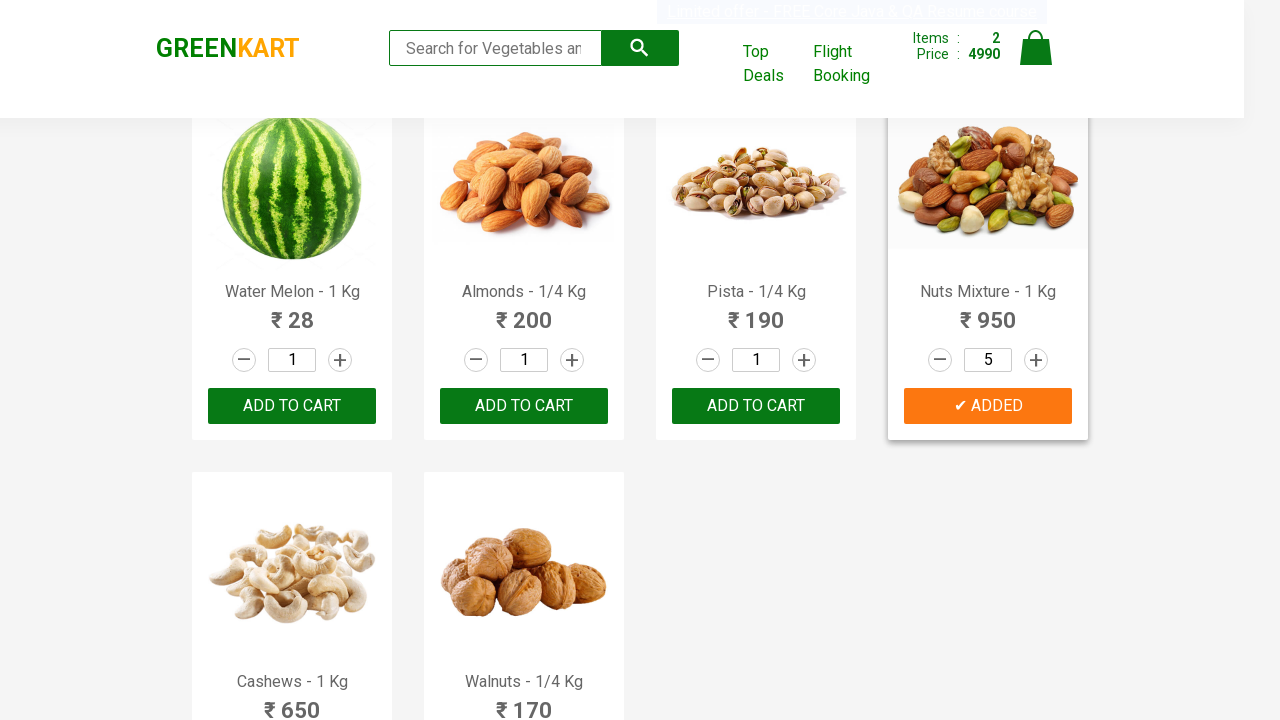